Tests slider functionality by using keyboard arrow keys to move the slider handle to specific values

Starting URL: https://seleniumui.moderntester.pl/slider.php

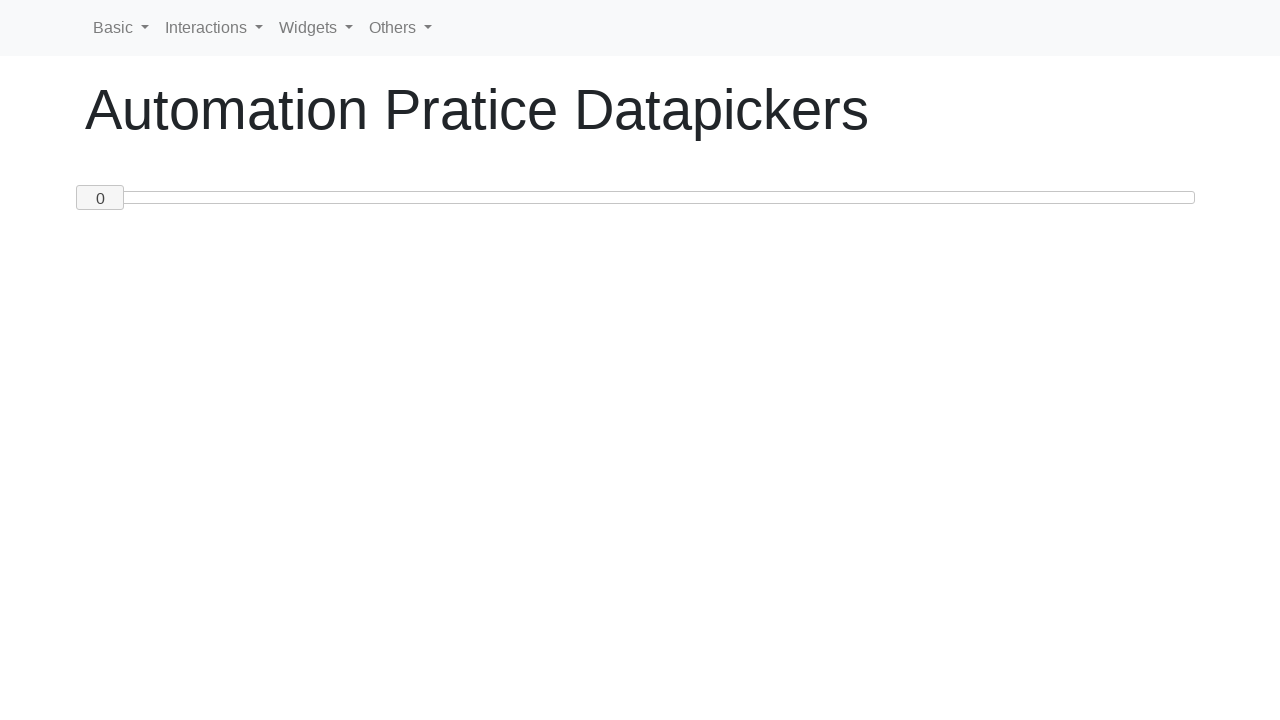

Located the slider handle element
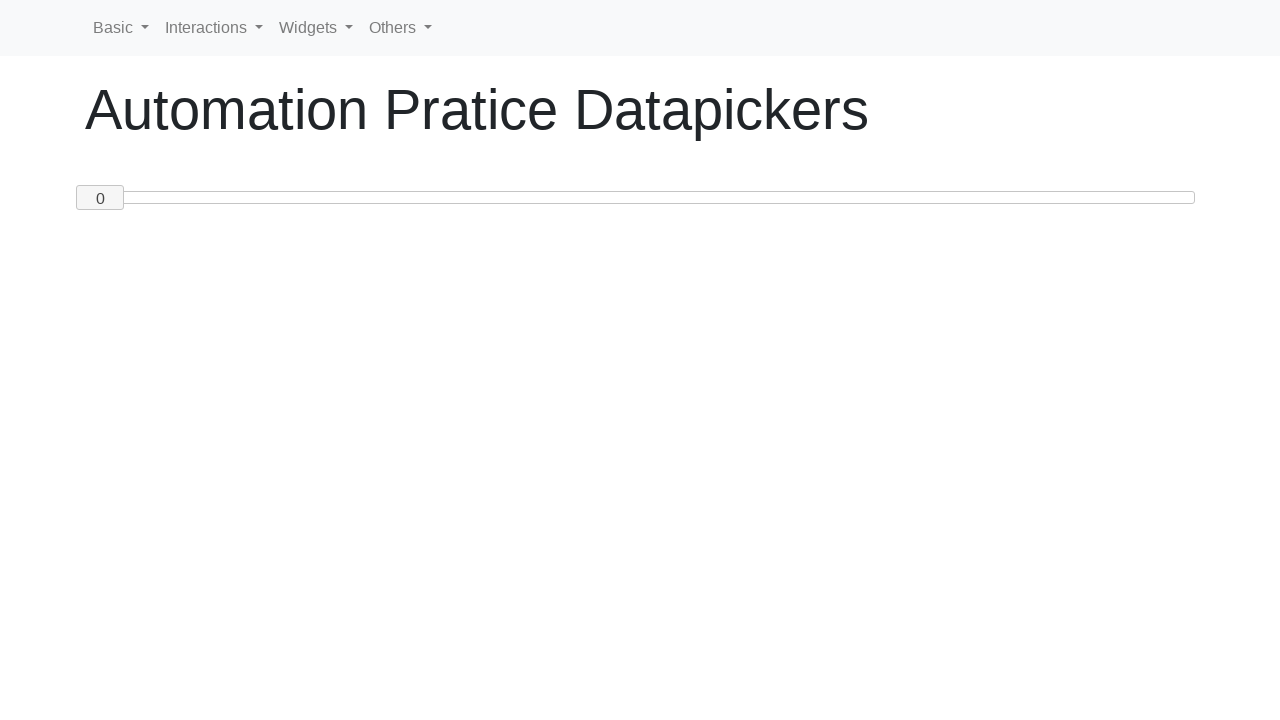

Pressed ArrowRight to move slider - current value: 1 on #custom-handle
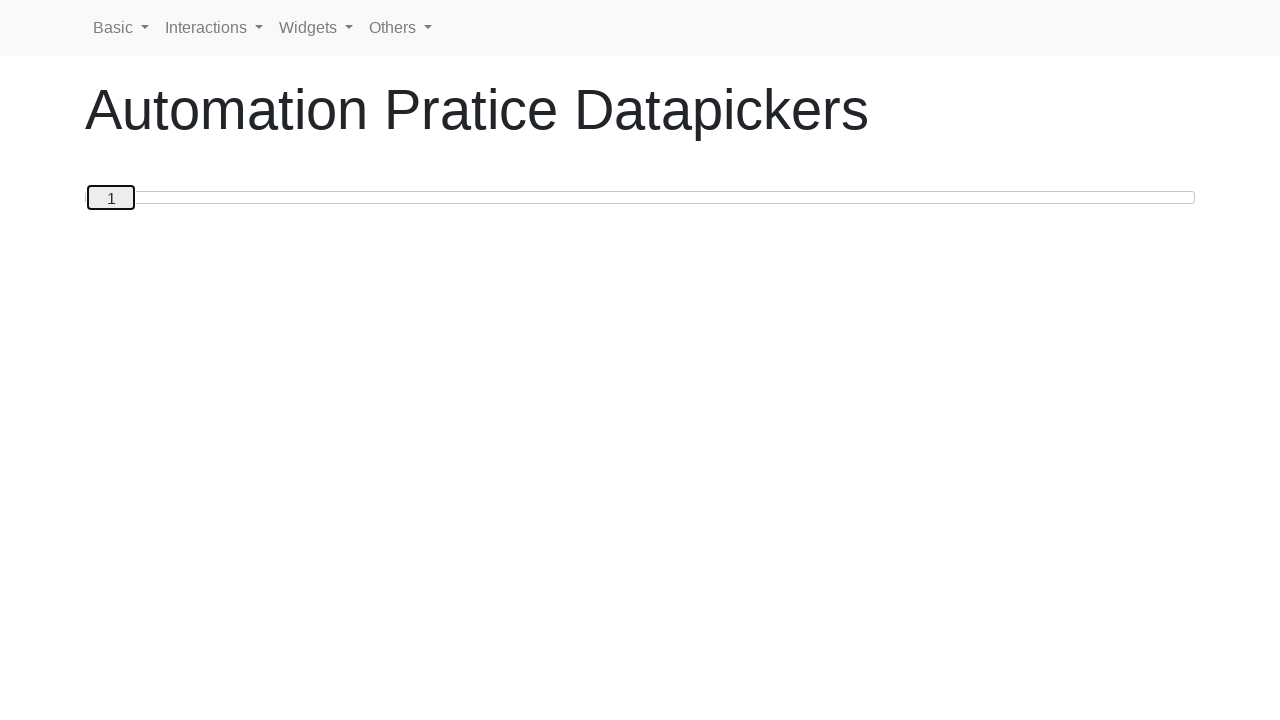

Pressed ArrowRight to move slider - current value: 2 on #custom-handle
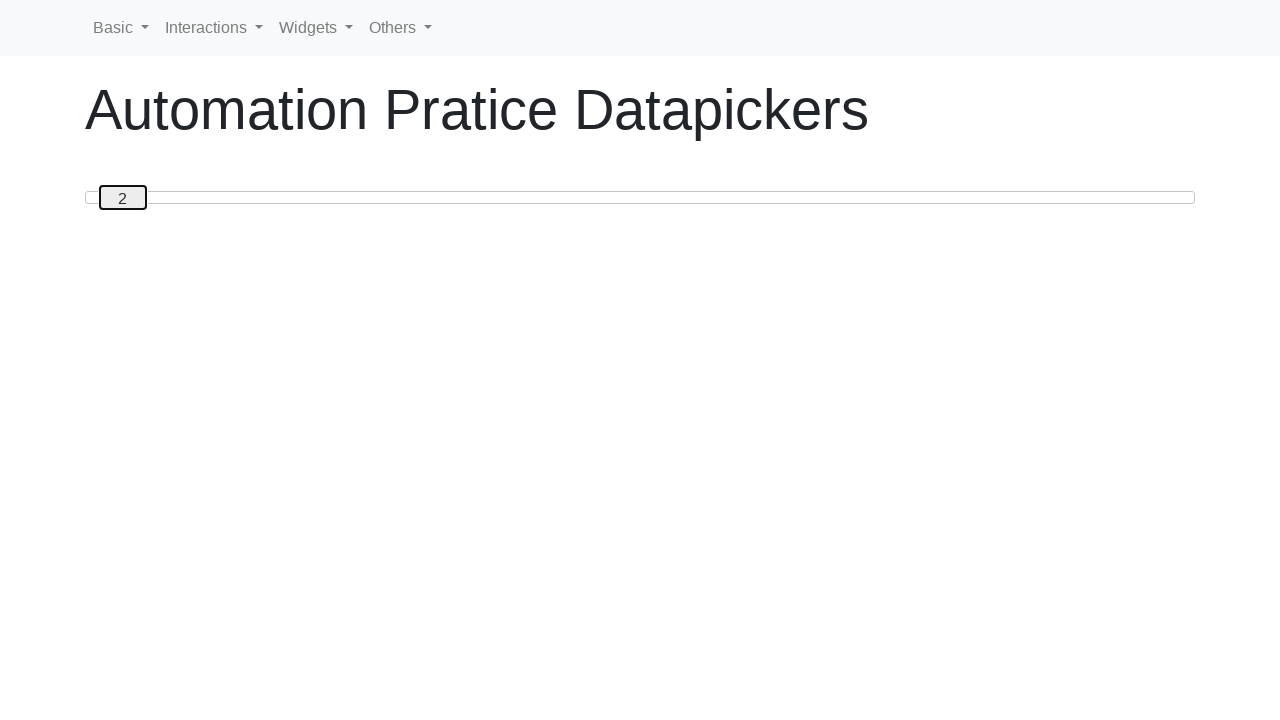

Pressed ArrowRight to move slider - current value: 3 on #custom-handle
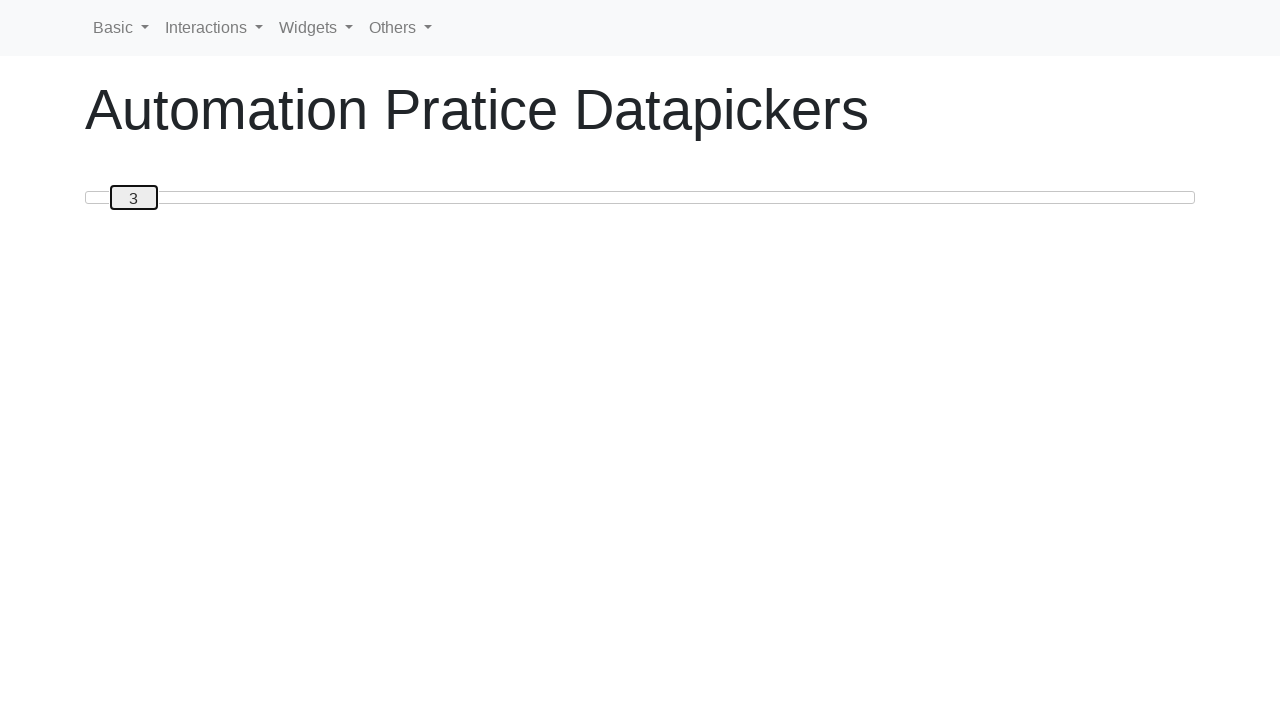

Pressed ArrowRight to move slider - current value: 4 on #custom-handle
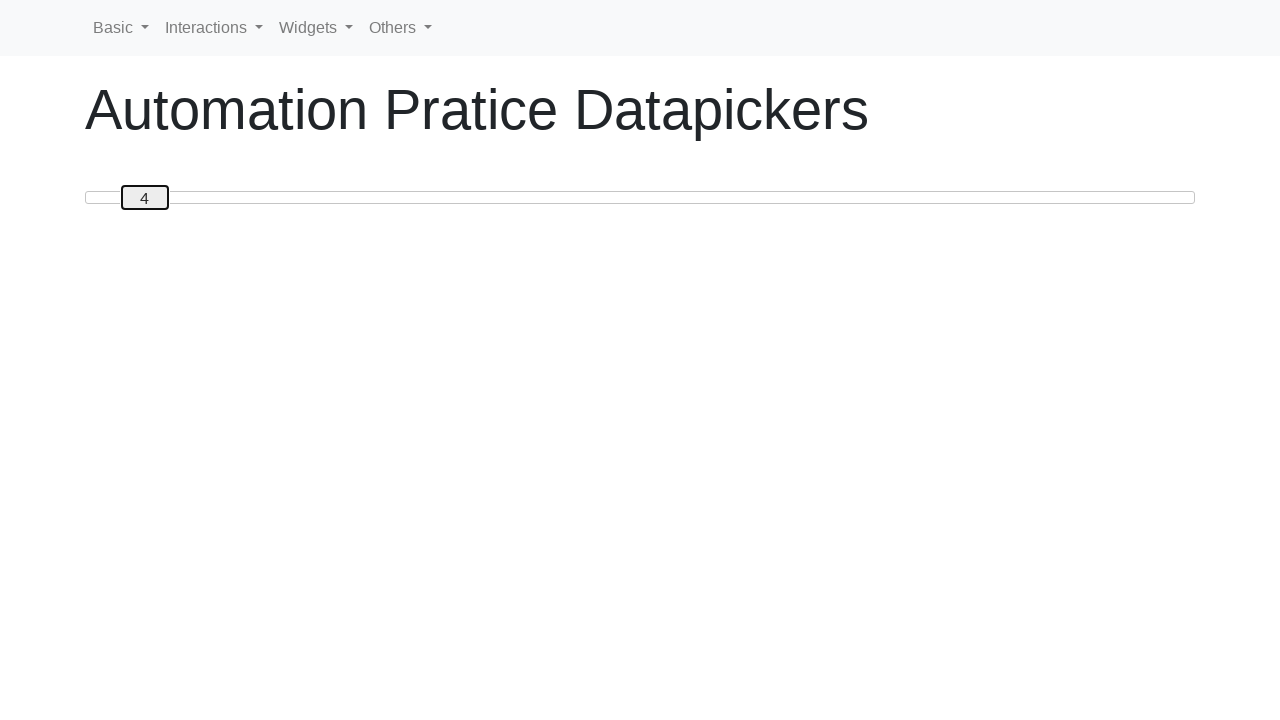

Pressed ArrowRight to move slider - current value: 5 on #custom-handle
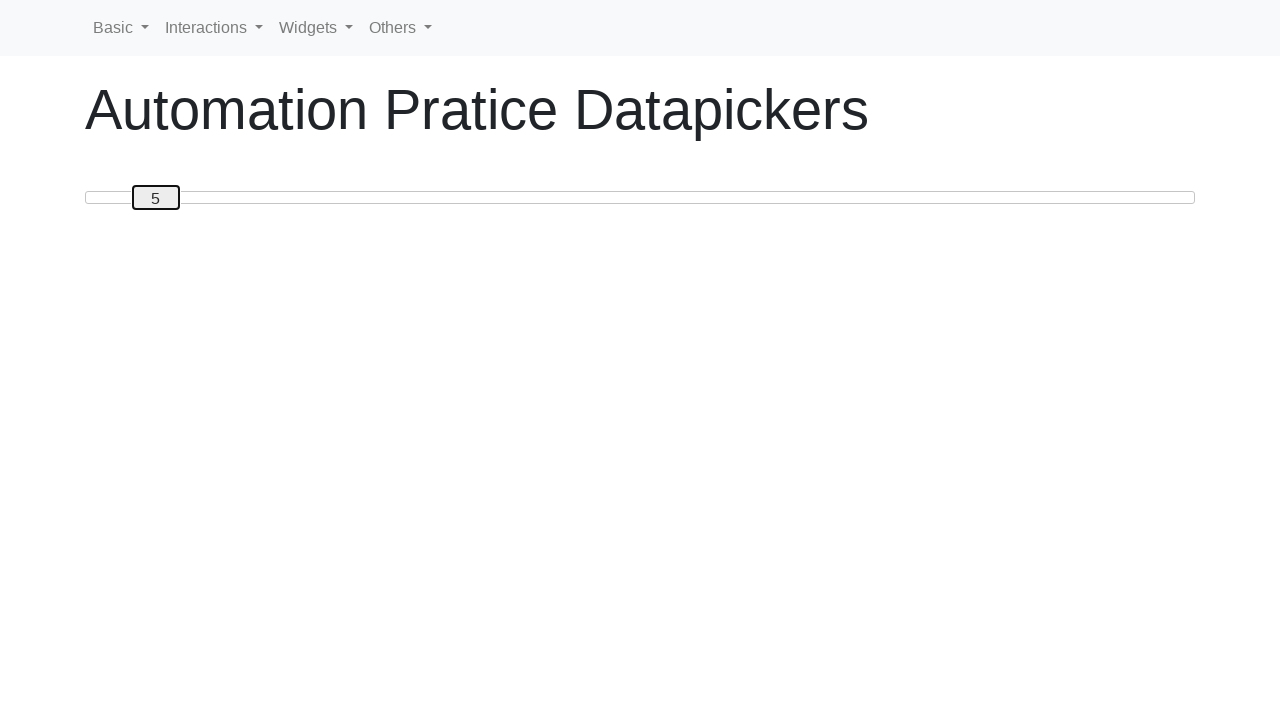

Pressed ArrowRight to move slider - current value: 6 on #custom-handle
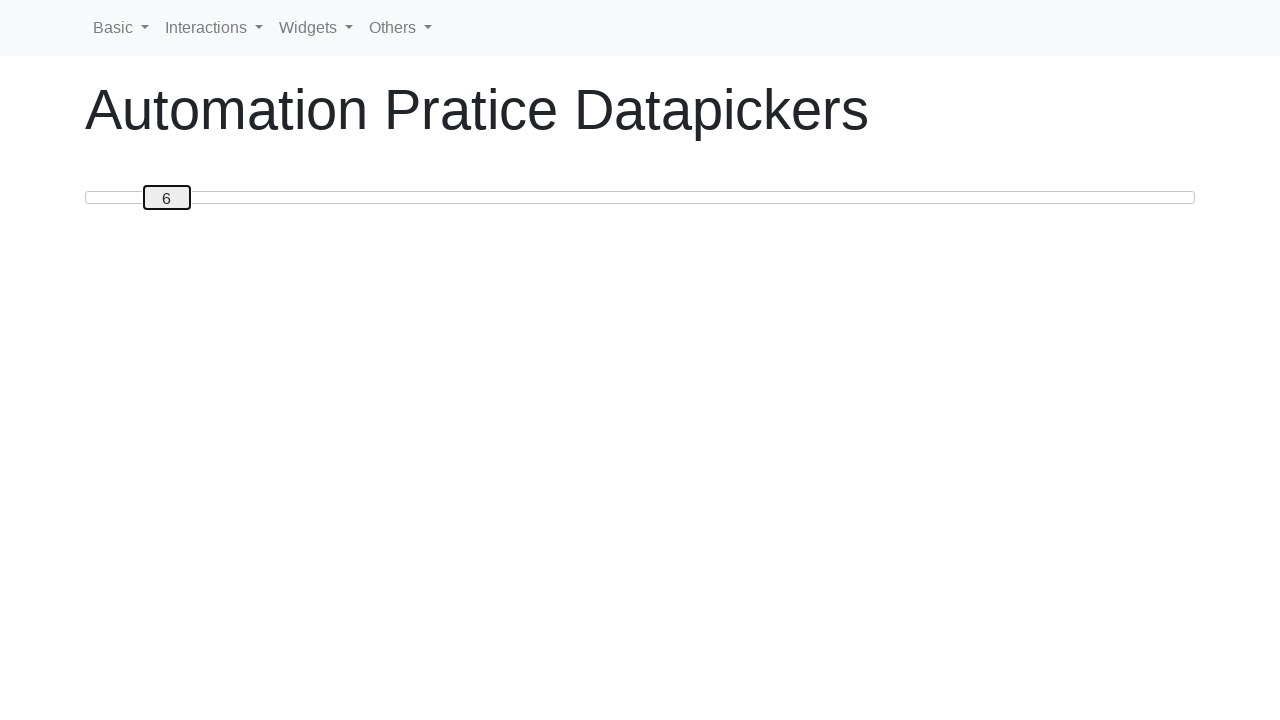

Pressed ArrowRight to move slider - current value: 7 on #custom-handle
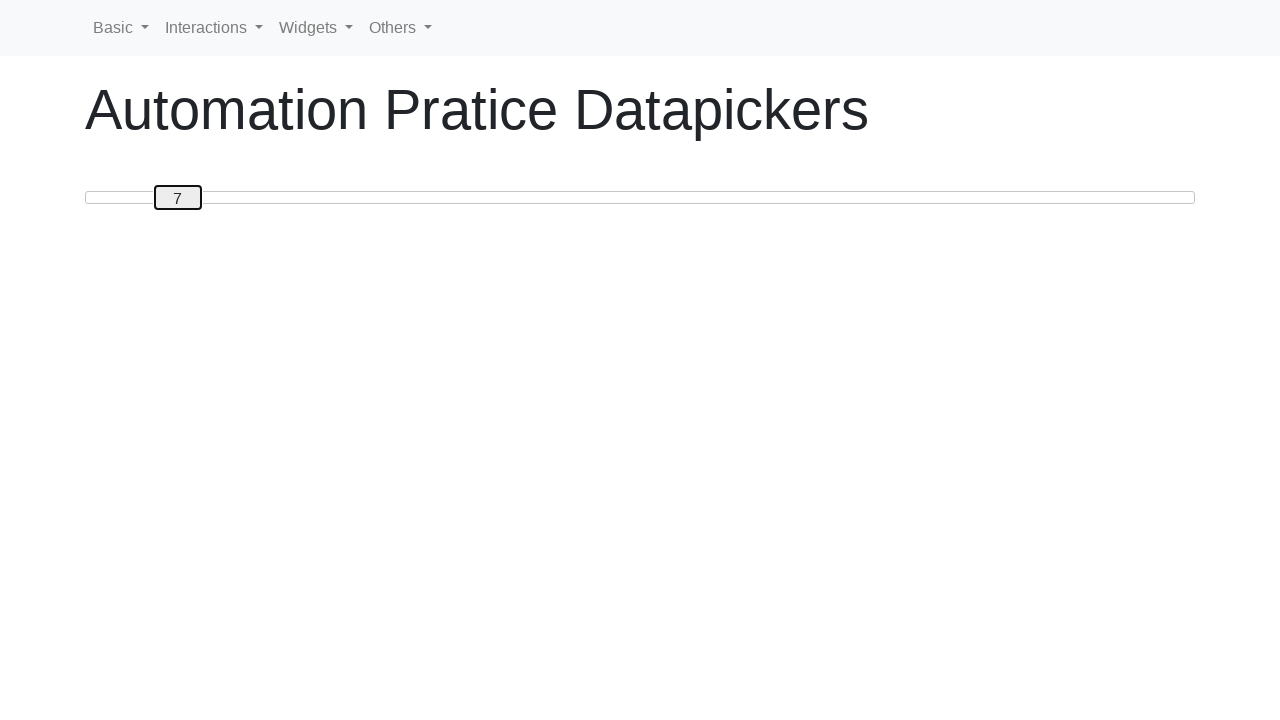

Pressed ArrowRight to move slider - current value: 8 on #custom-handle
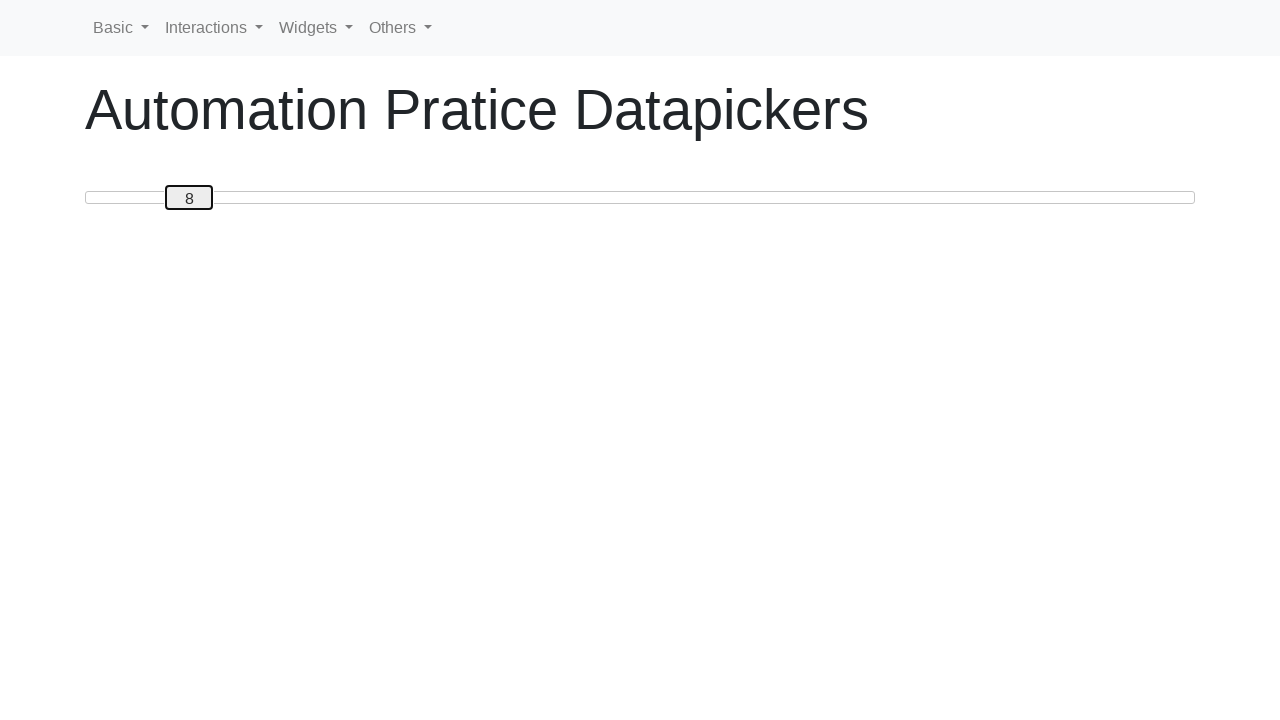

Pressed ArrowRight to move slider - current value: 9 on #custom-handle
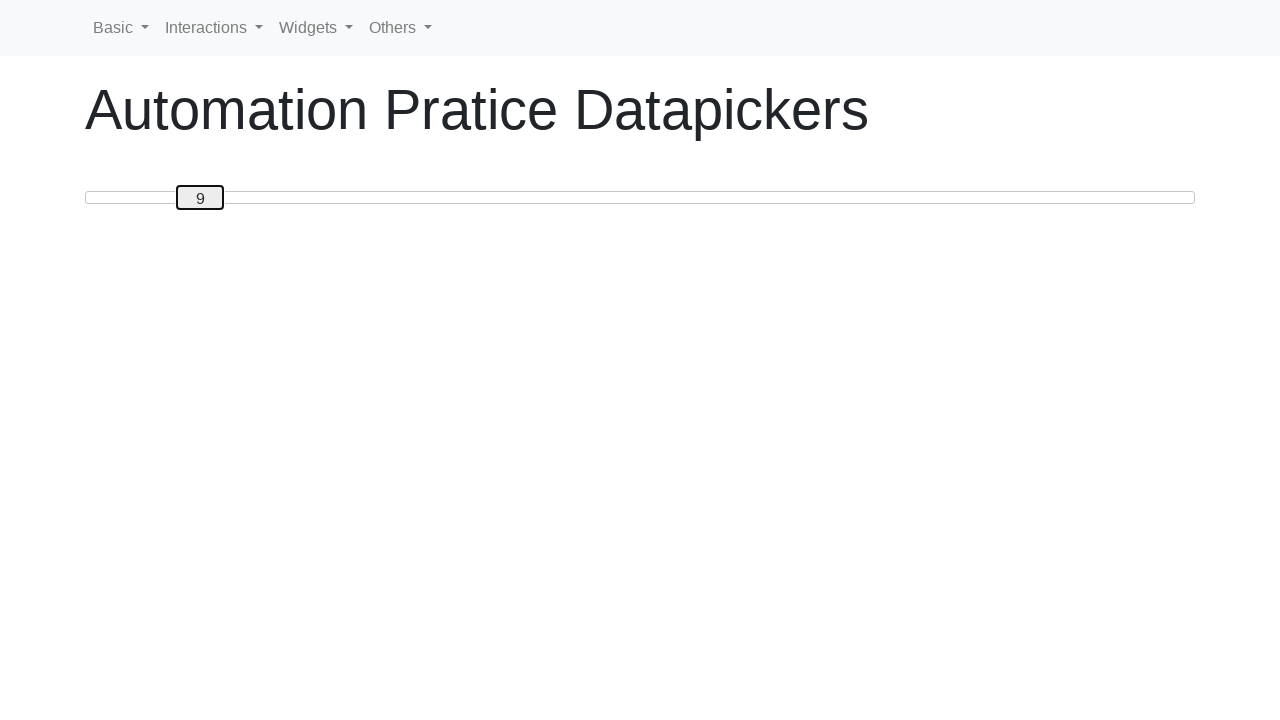

Pressed ArrowRight to move slider - current value: 10 on #custom-handle
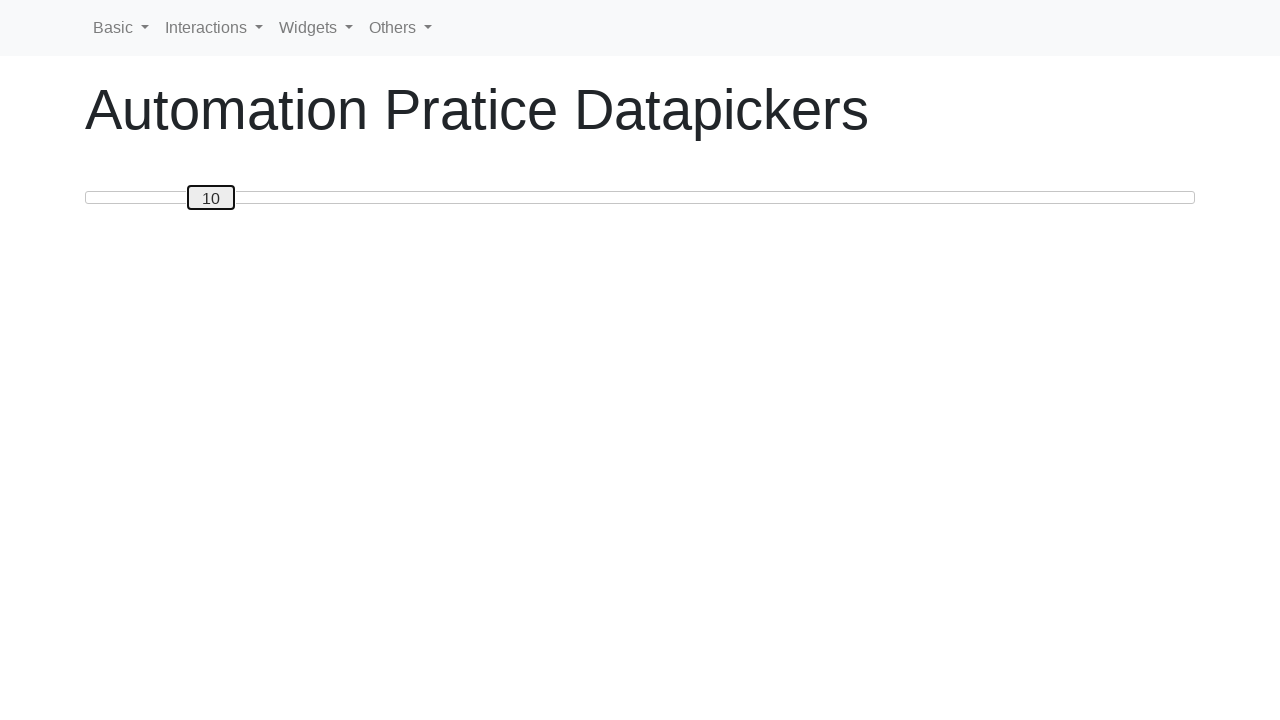

Pressed ArrowRight to move slider - current value: 11 on #custom-handle
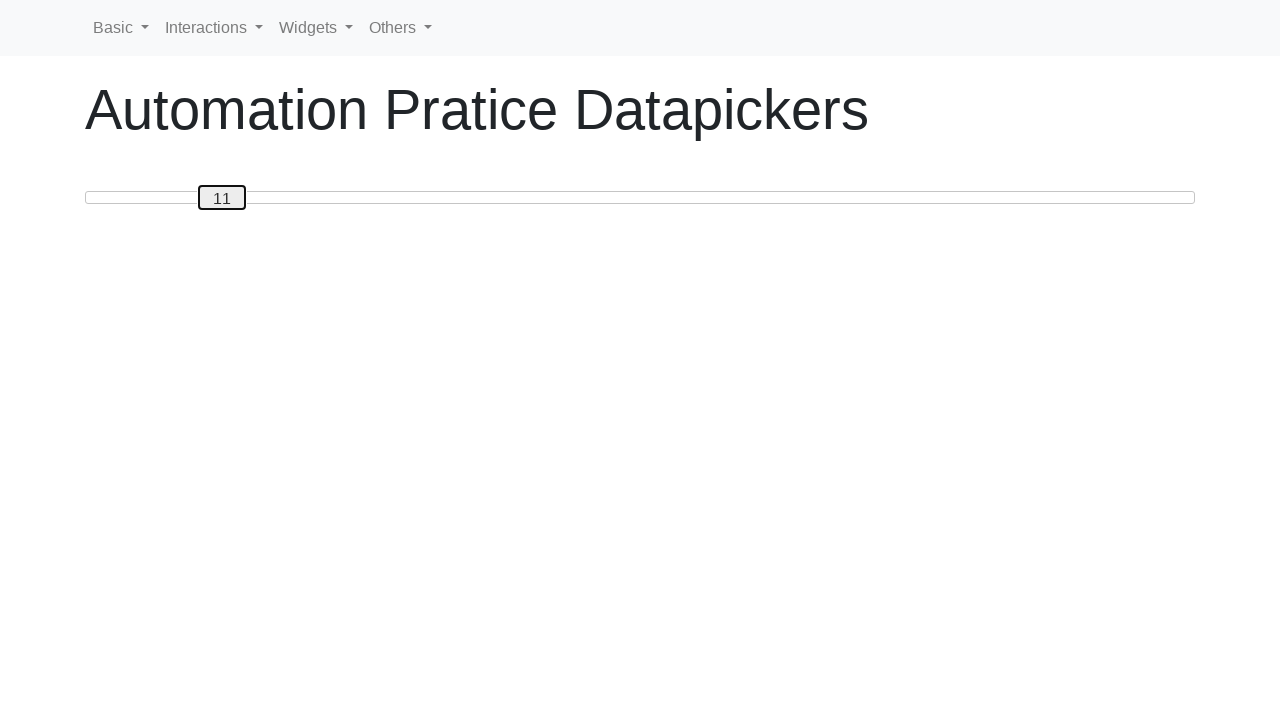

Pressed ArrowRight to move slider - current value: 12 on #custom-handle
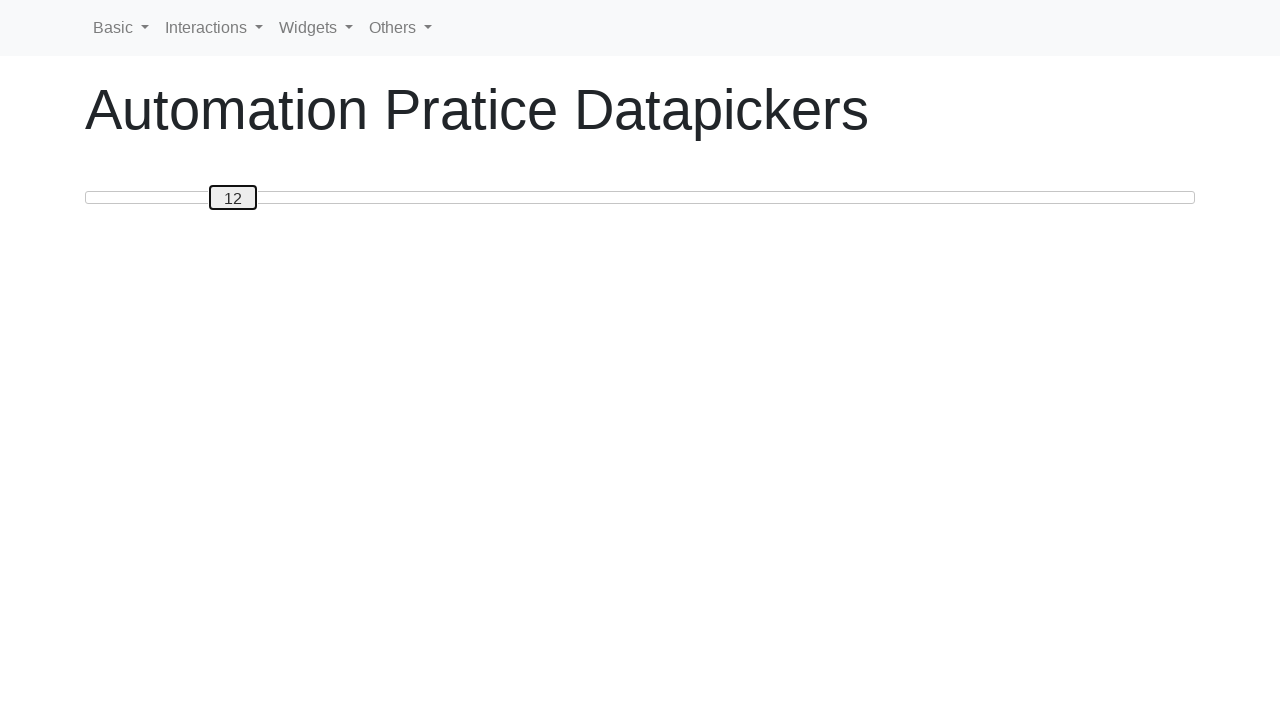

Pressed ArrowRight to move slider - current value: 13 on #custom-handle
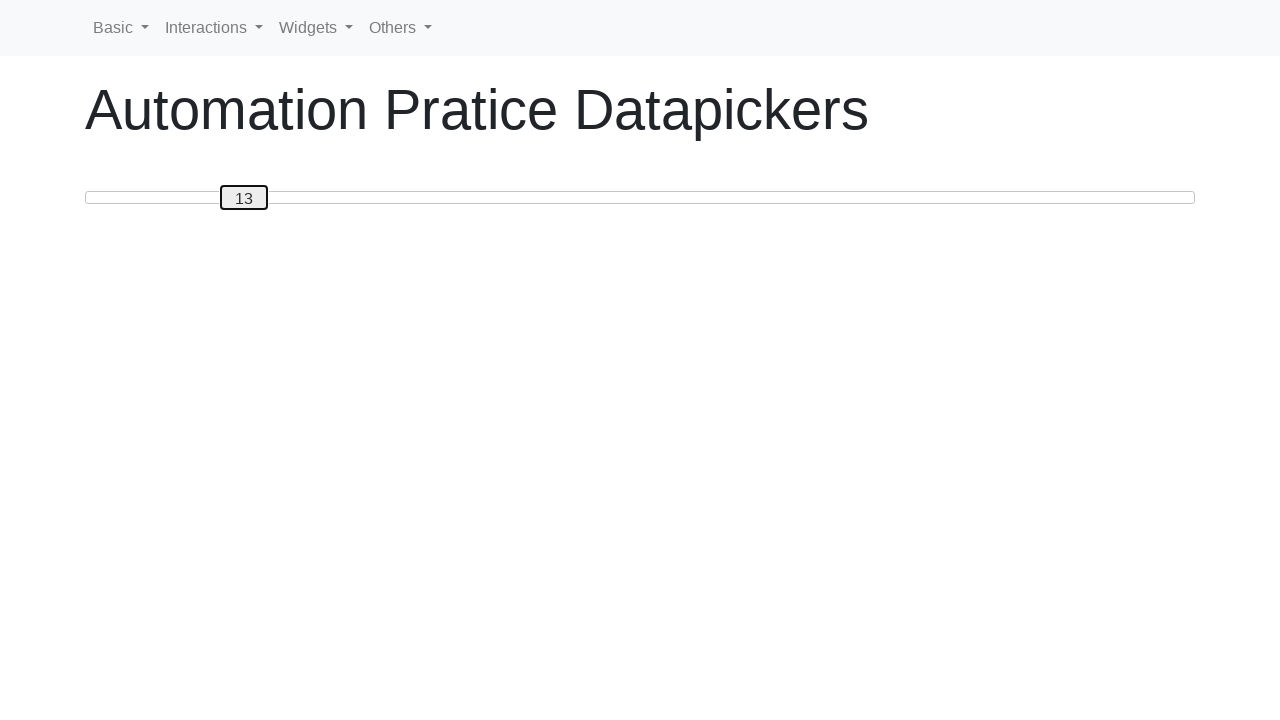

Pressed ArrowRight to move slider - current value: 14 on #custom-handle
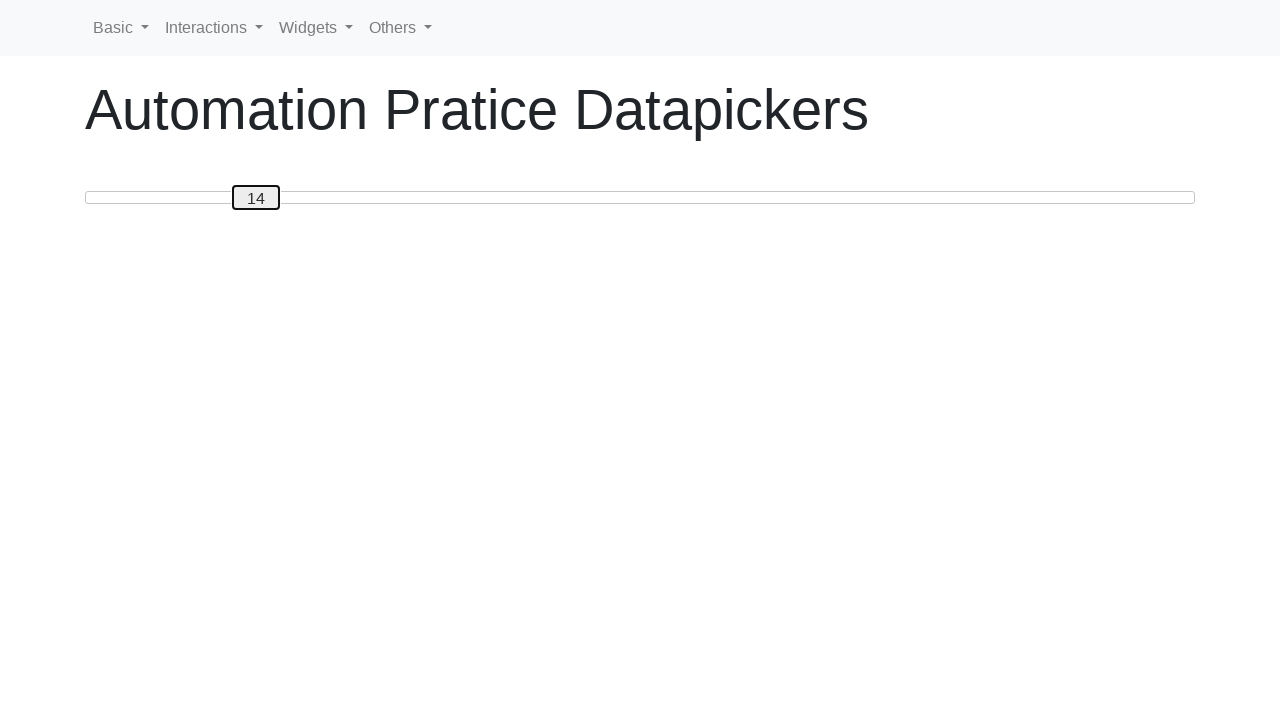

Pressed ArrowRight to move slider - current value: 15 on #custom-handle
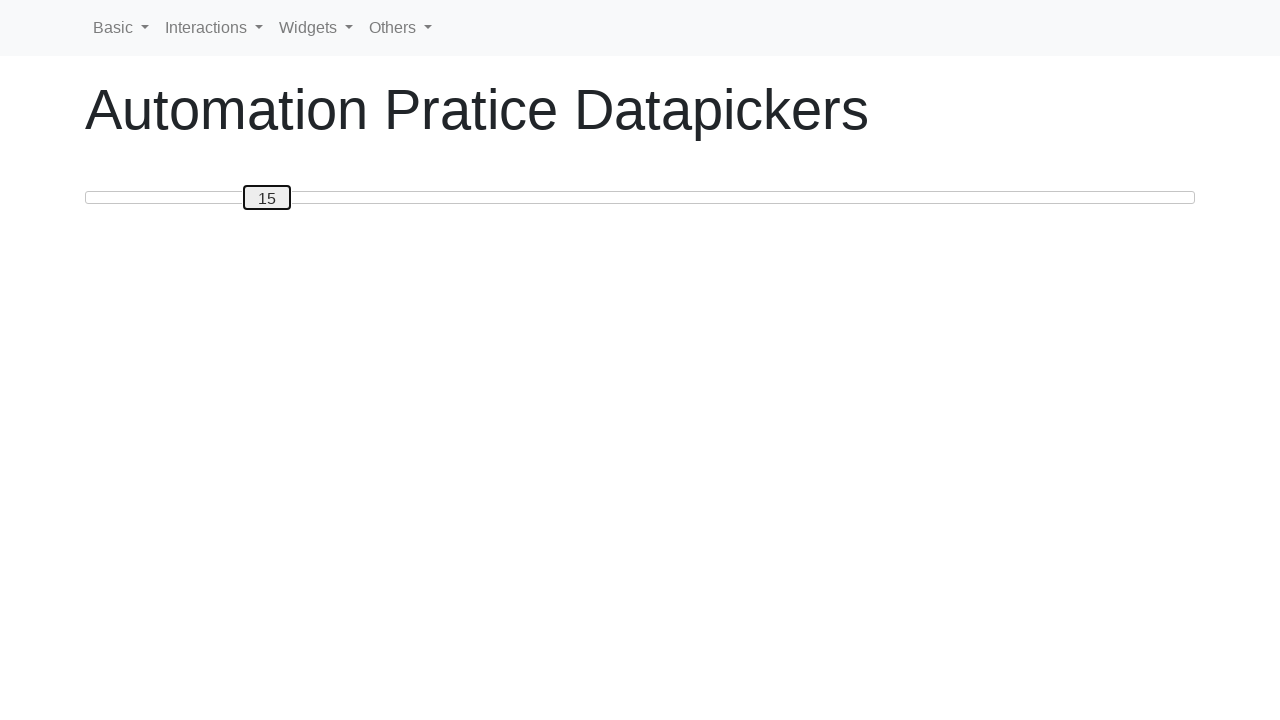

Pressed ArrowRight to move slider - current value: 16 on #custom-handle
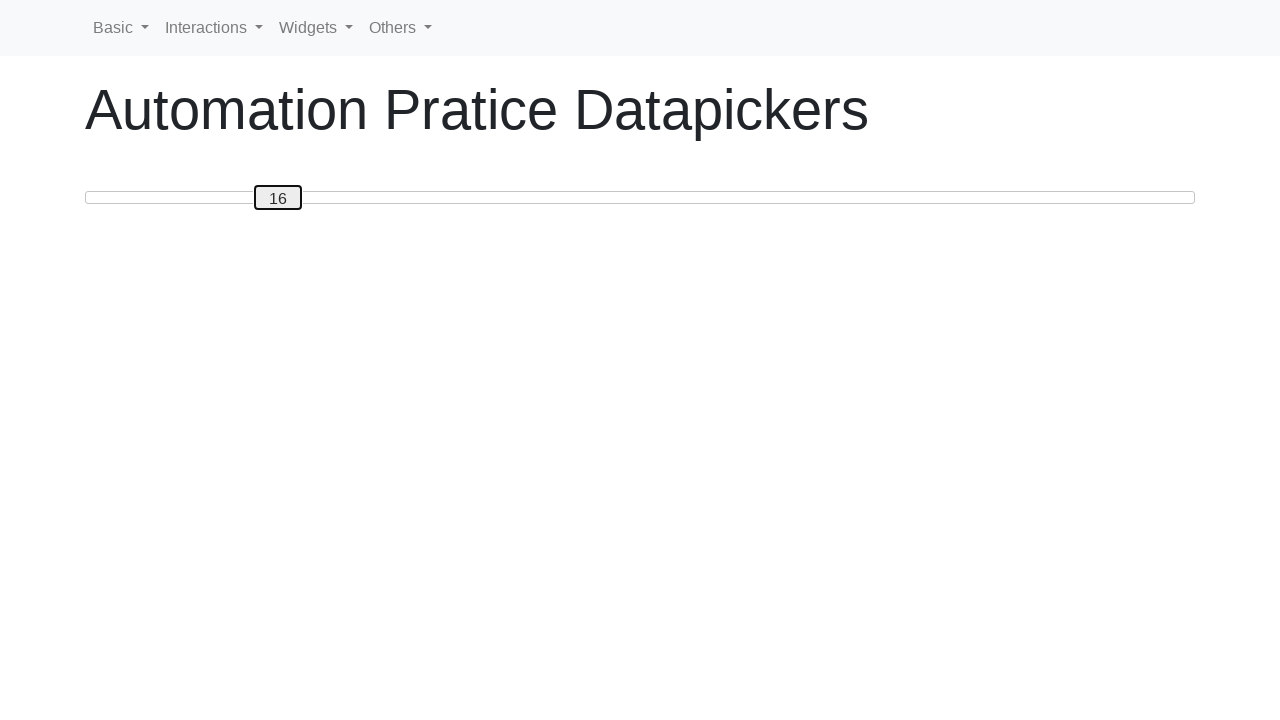

Pressed ArrowRight to move slider - current value: 17 on #custom-handle
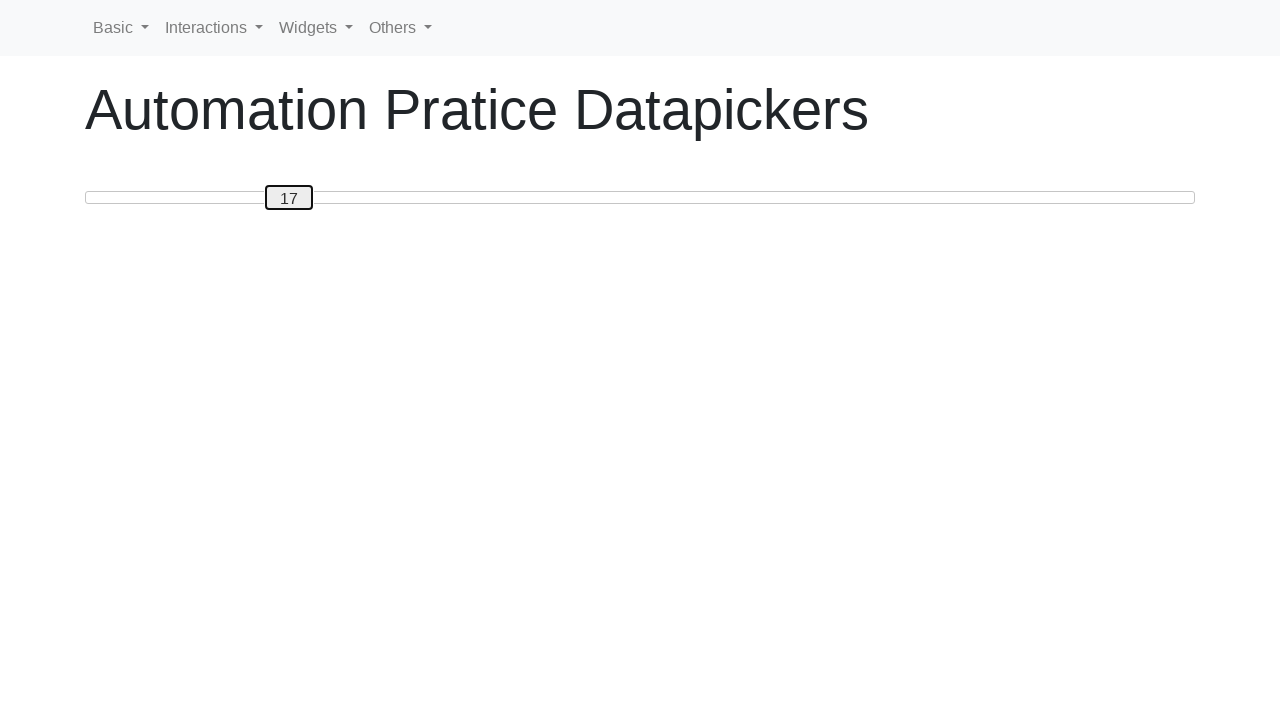

Pressed ArrowRight to move slider - current value: 18 on #custom-handle
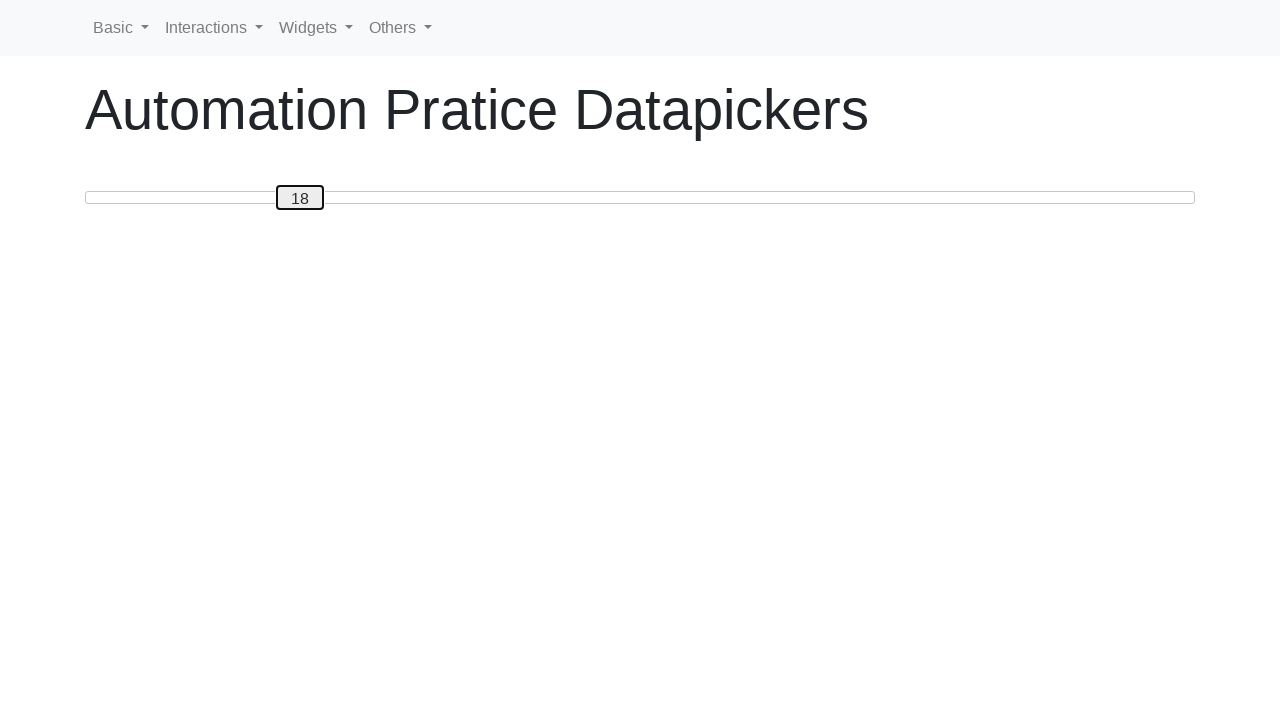

Pressed ArrowRight to move slider - current value: 19 on #custom-handle
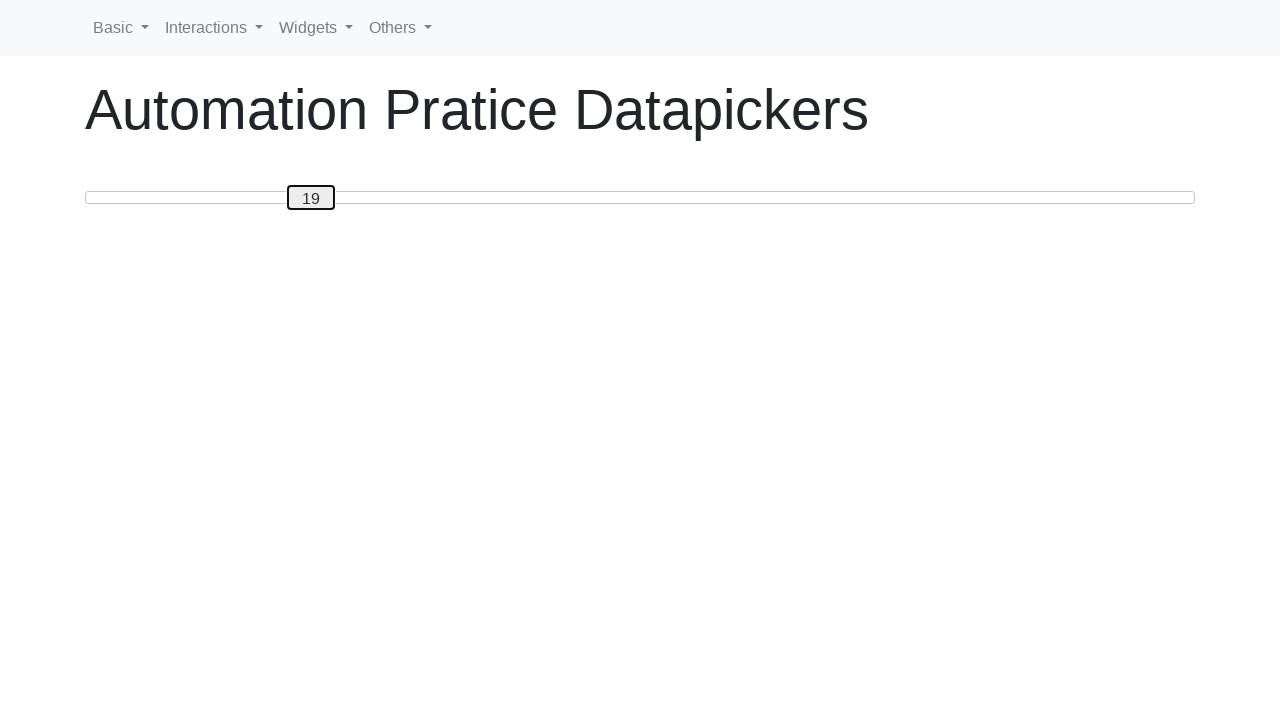

Pressed ArrowRight to move slider - current value: 20 on #custom-handle
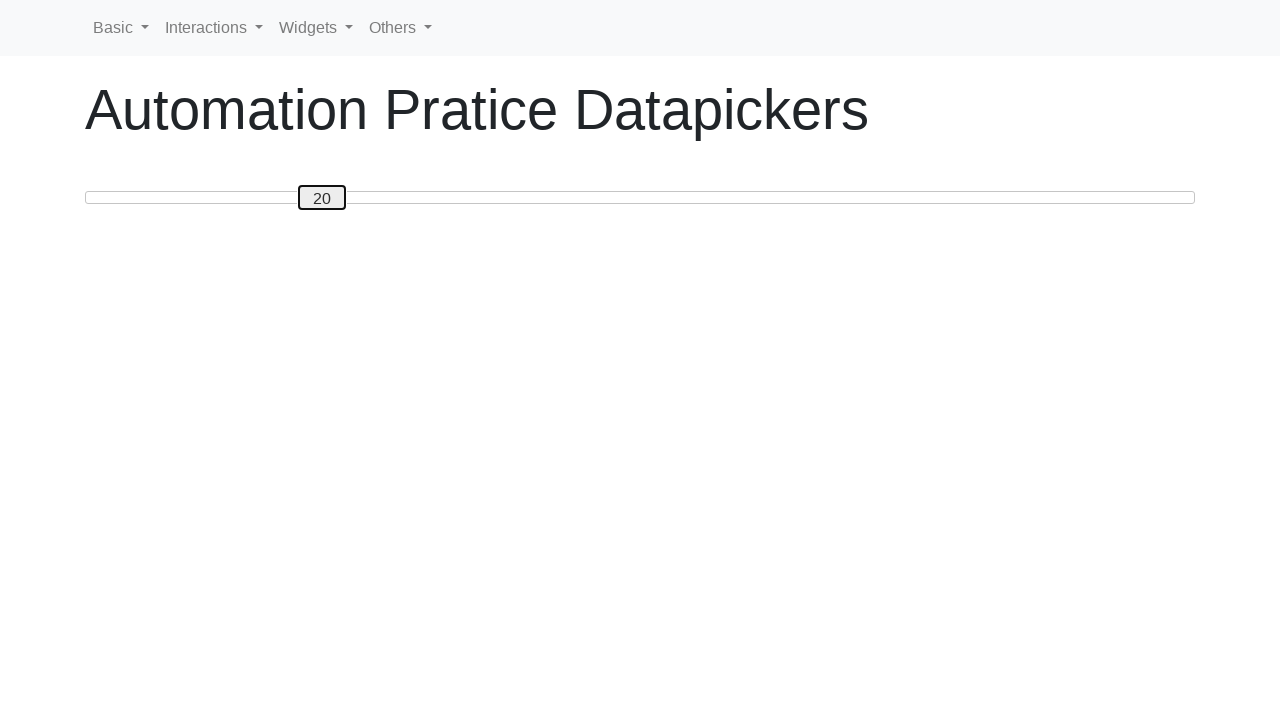

Pressed ArrowRight to move slider - current value: 21 on #custom-handle
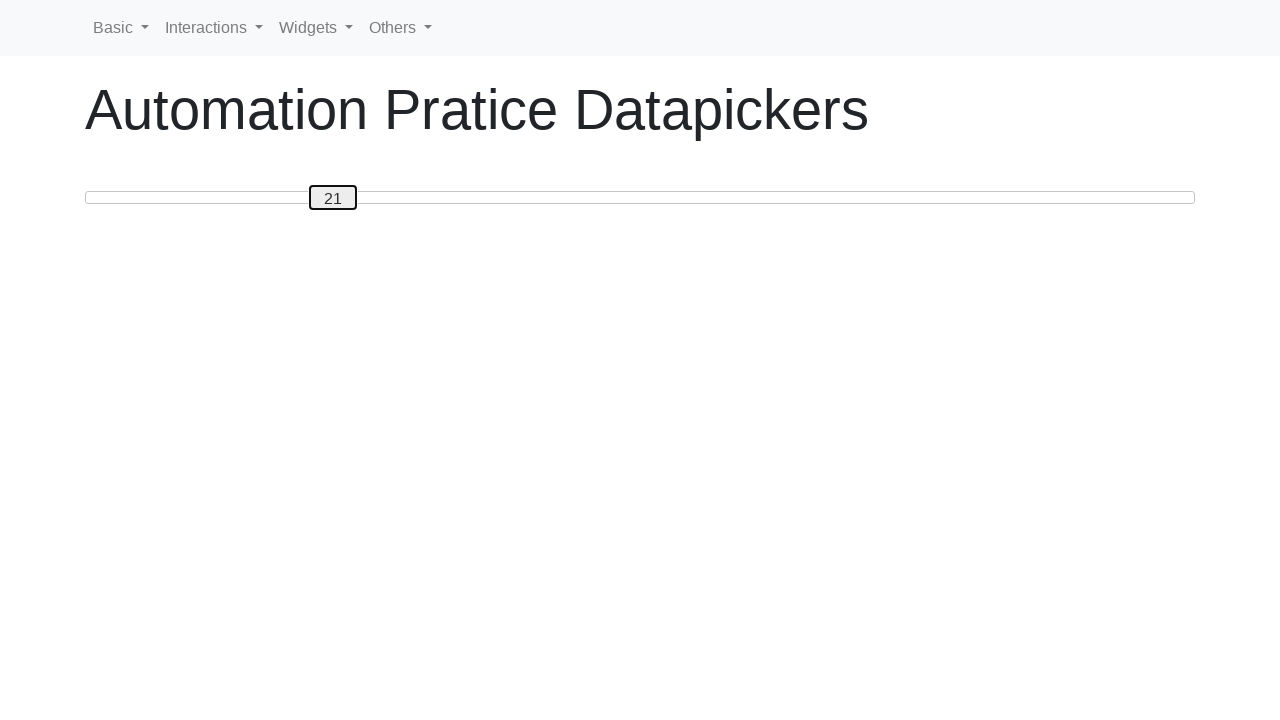

Pressed ArrowRight to move slider - current value: 22 on #custom-handle
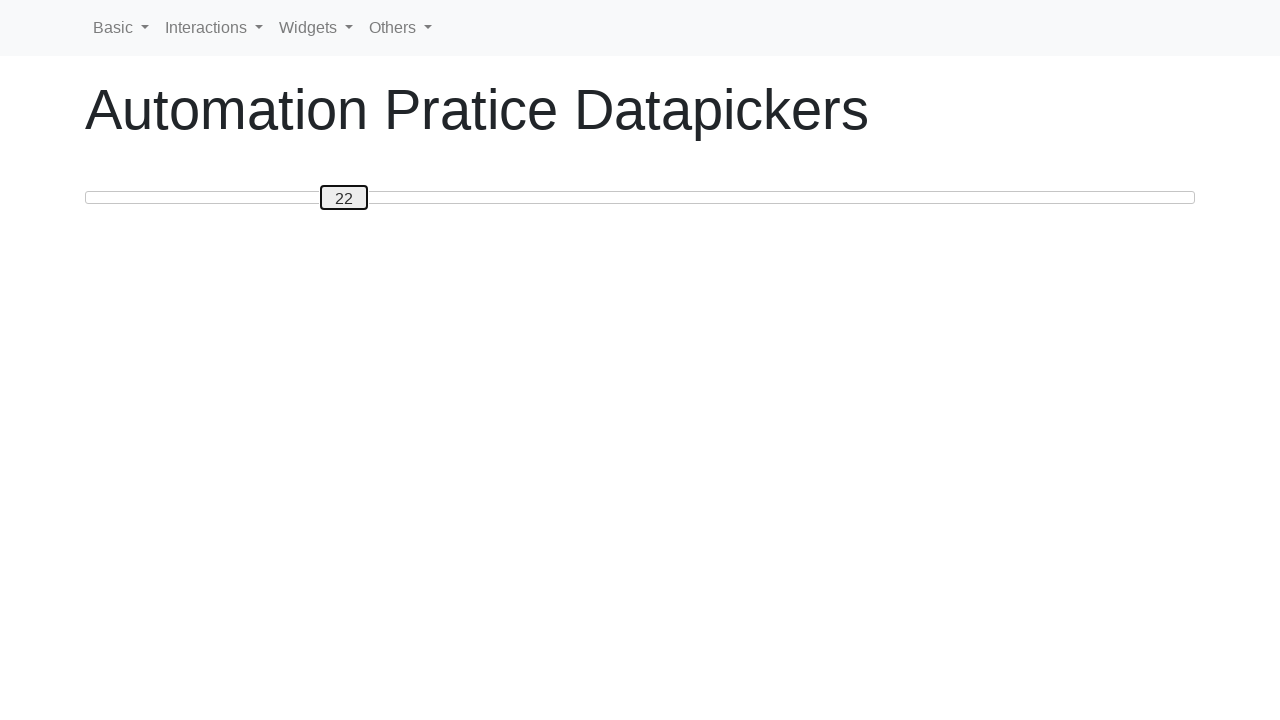

Pressed ArrowRight to move slider - current value: 23 on #custom-handle
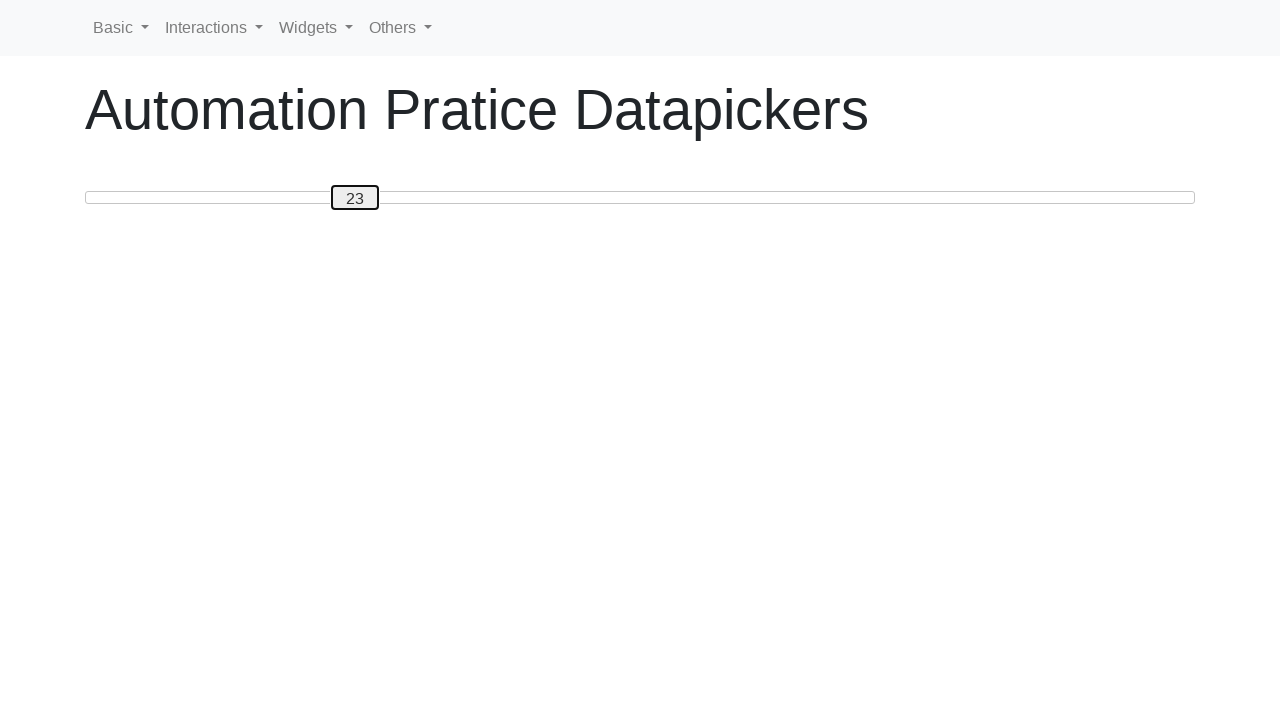

Pressed ArrowRight to move slider - current value: 24 on #custom-handle
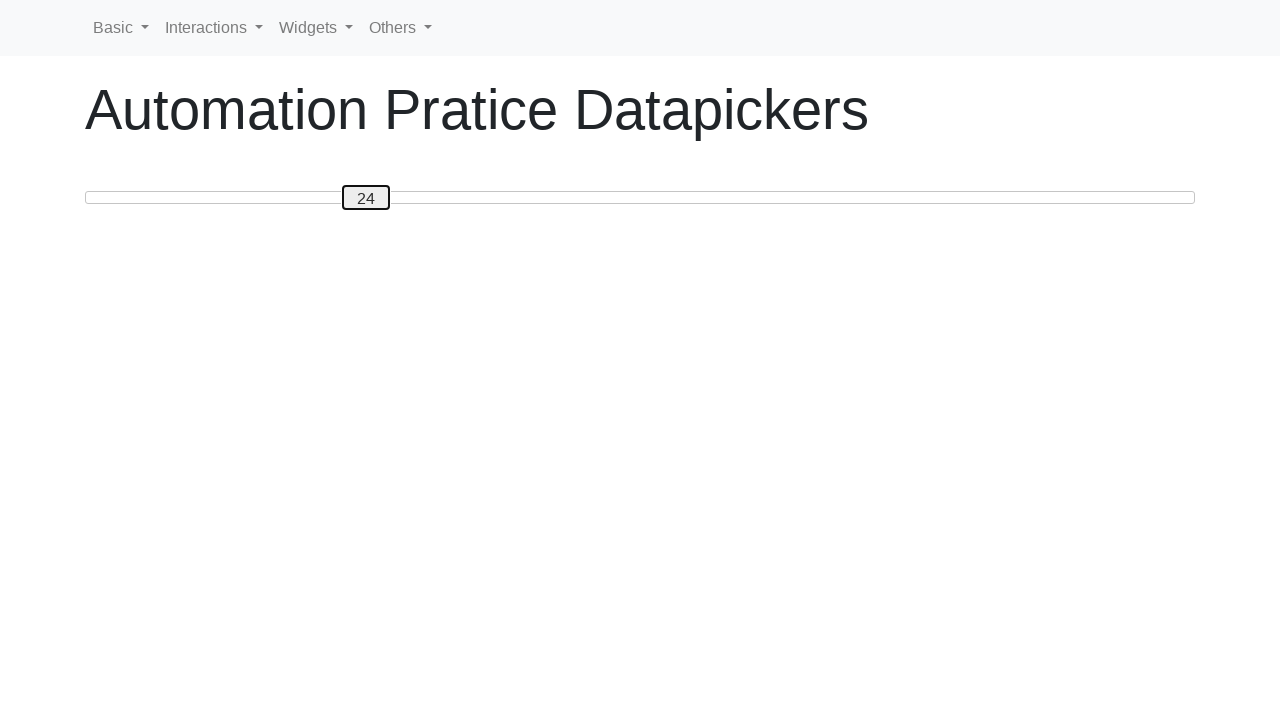

Pressed ArrowRight to move slider - current value: 25 on #custom-handle
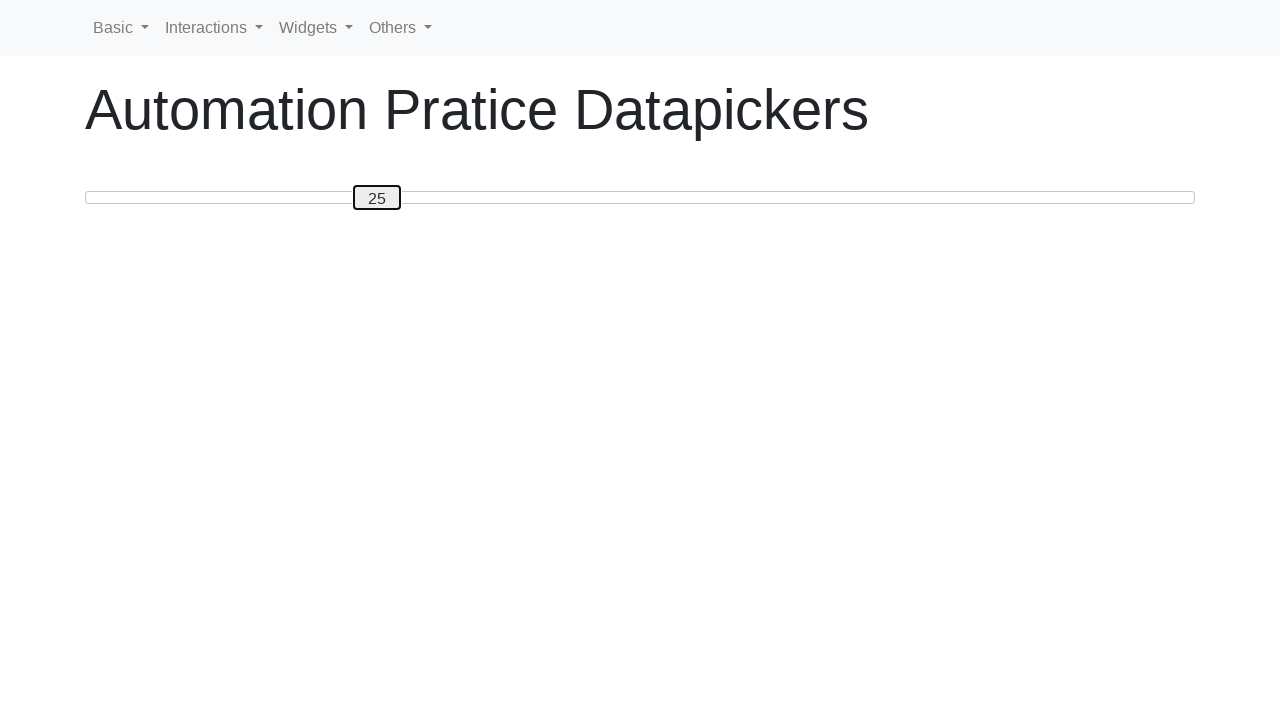

Pressed ArrowRight to move slider - current value: 26 on #custom-handle
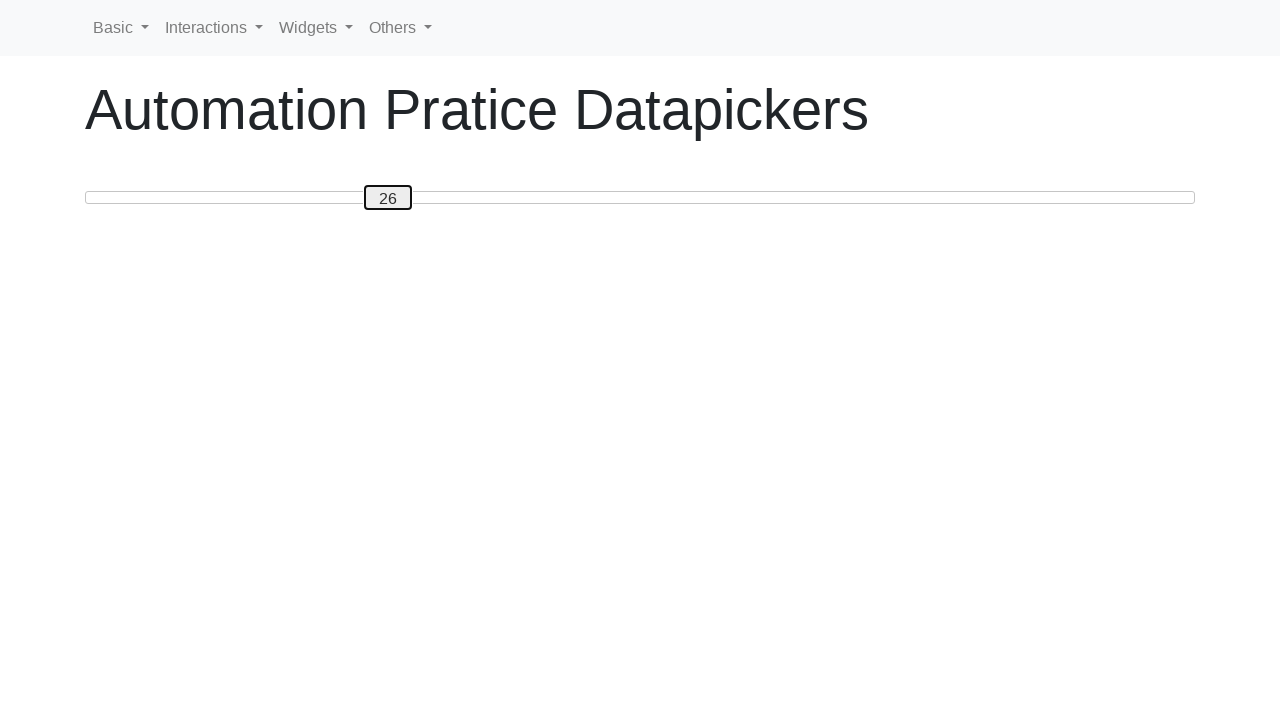

Pressed ArrowRight to move slider - current value: 27 on #custom-handle
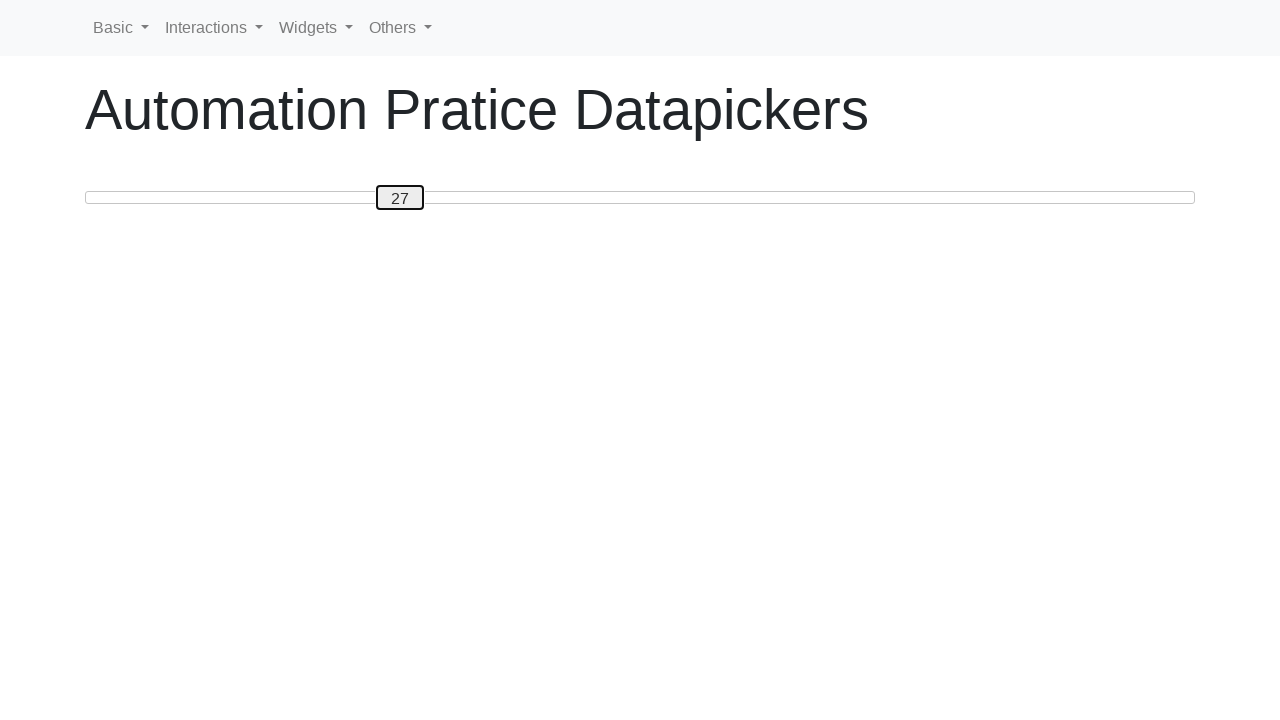

Pressed ArrowRight to move slider - current value: 28 on #custom-handle
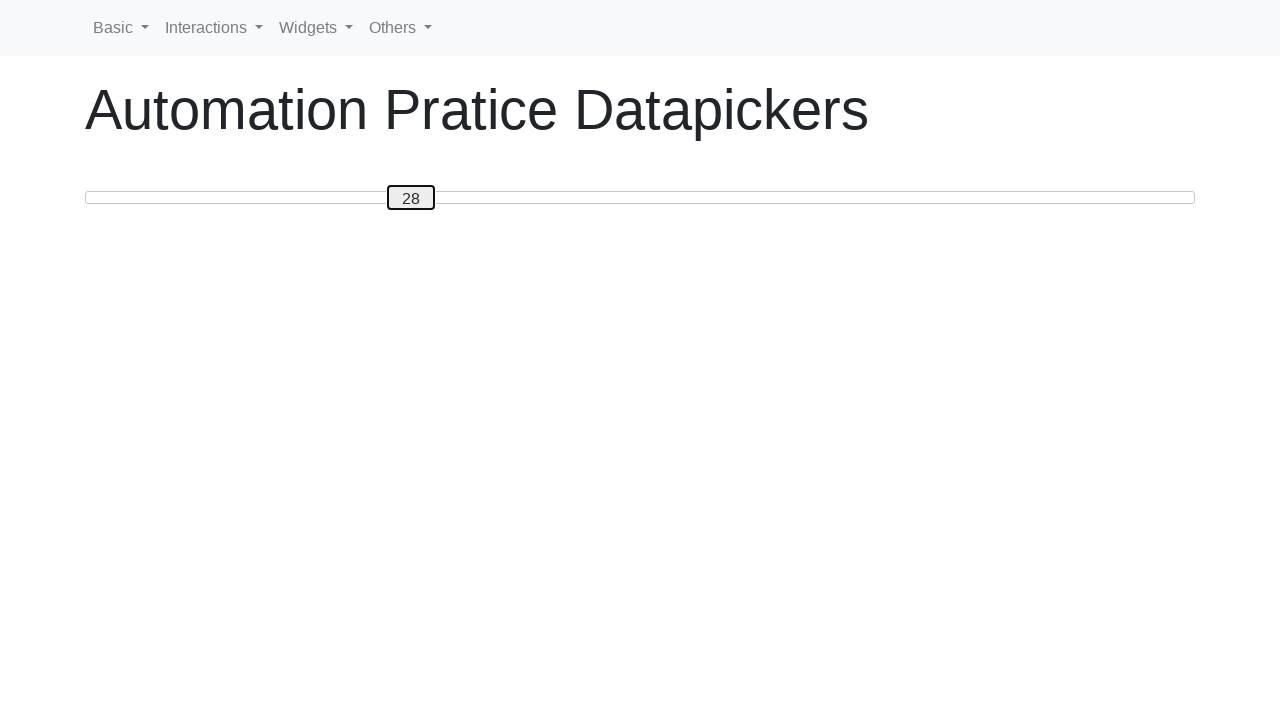

Pressed ArrowRight to move slider - current value: 29 on #custom-handle
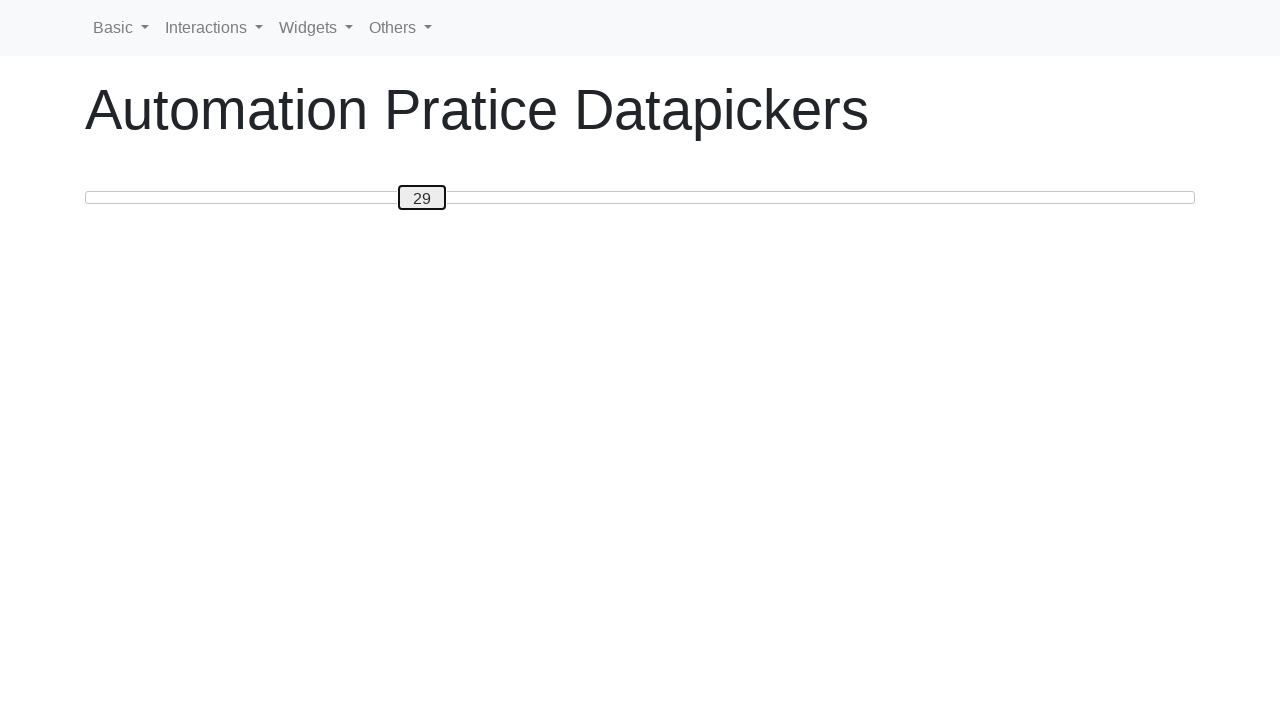

Pressed ArrowRight to move slider - current value: 30 on #custom-handle
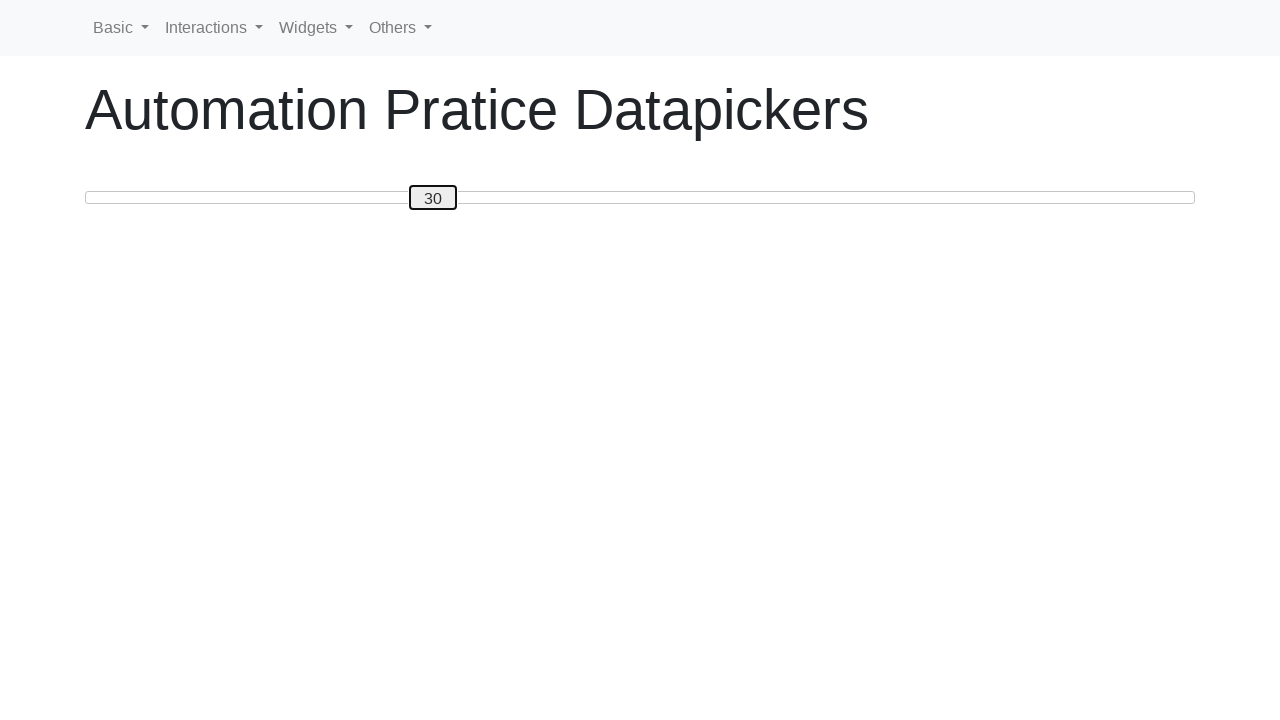

Pressed ArrowRight to move slider - current value: 31 on #custom-handle
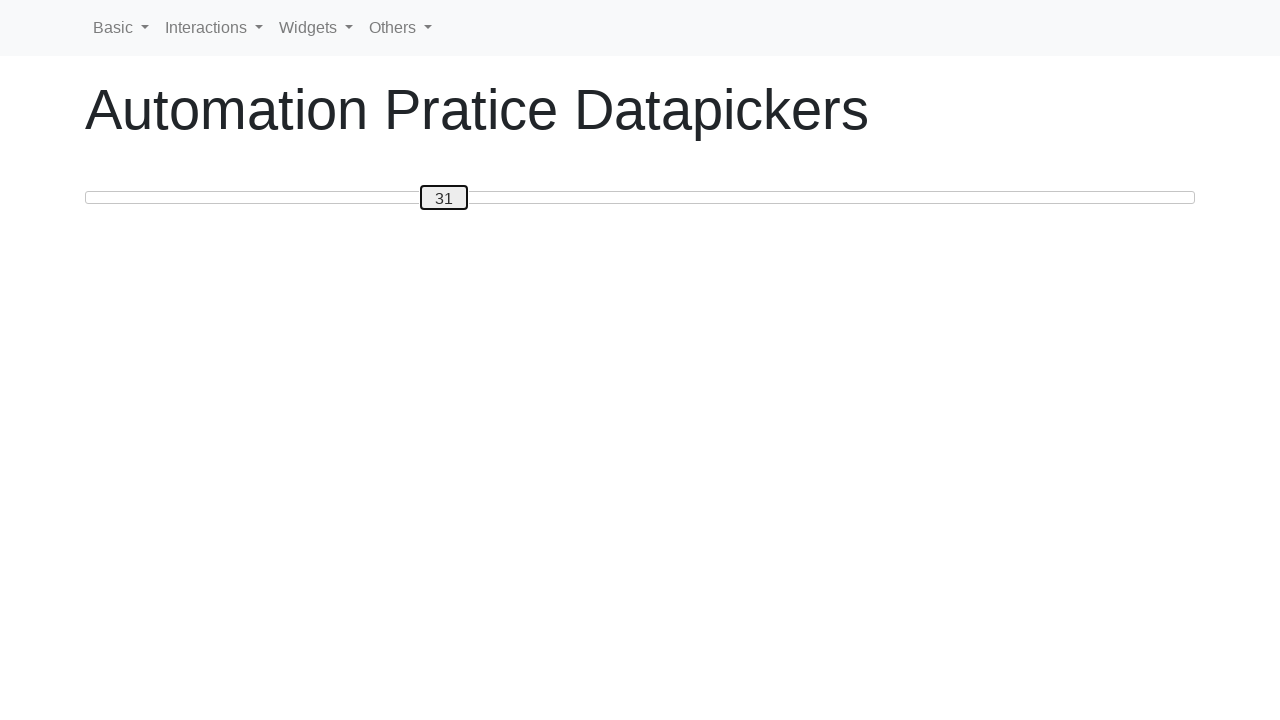

Pressed ArrowRight to move slider - current value: 32 on #custom-handle
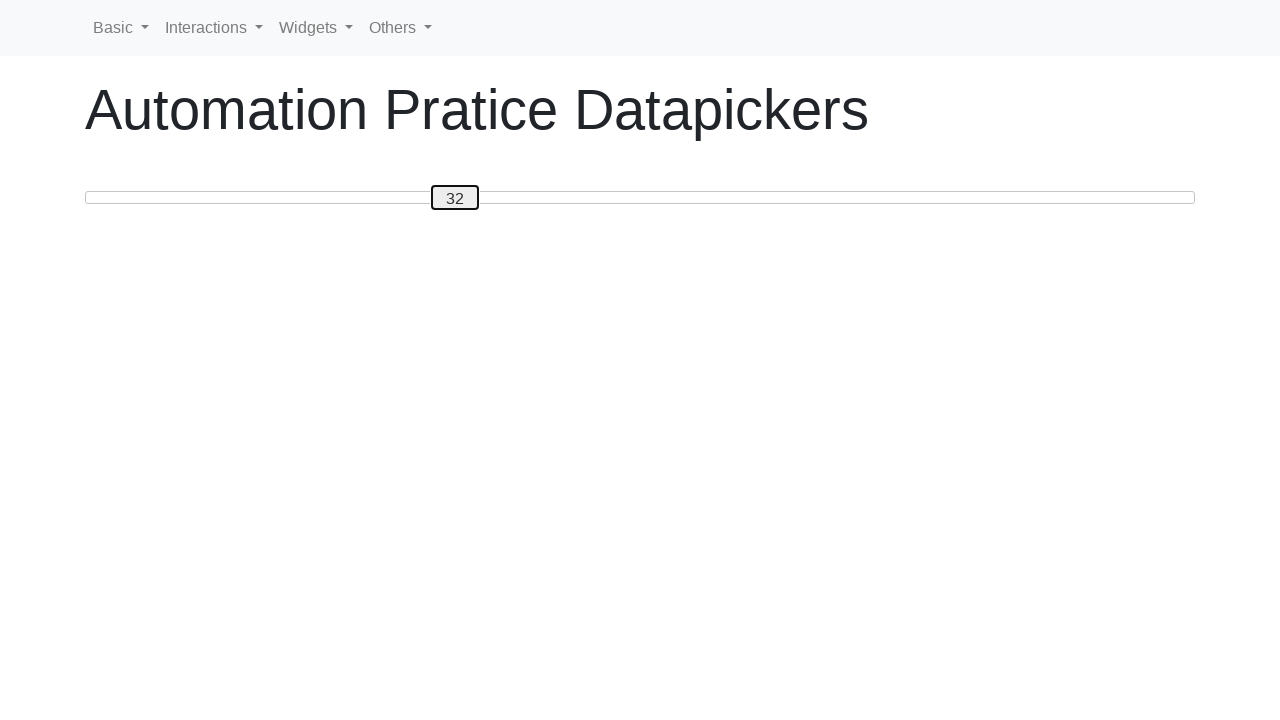

Pressed ArrowRight to move slider - current value: 33 on #custom-handle
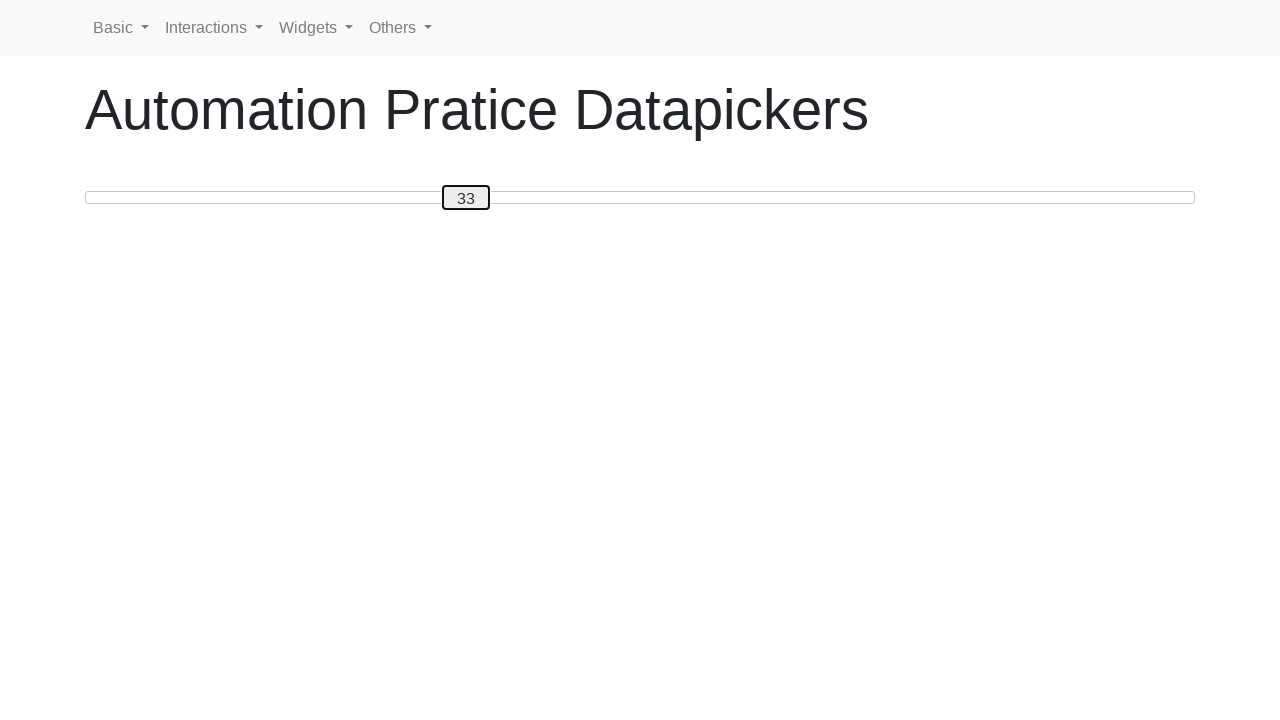

Pressed ArrowRight to move slider - current value: 34 on #custom-handle
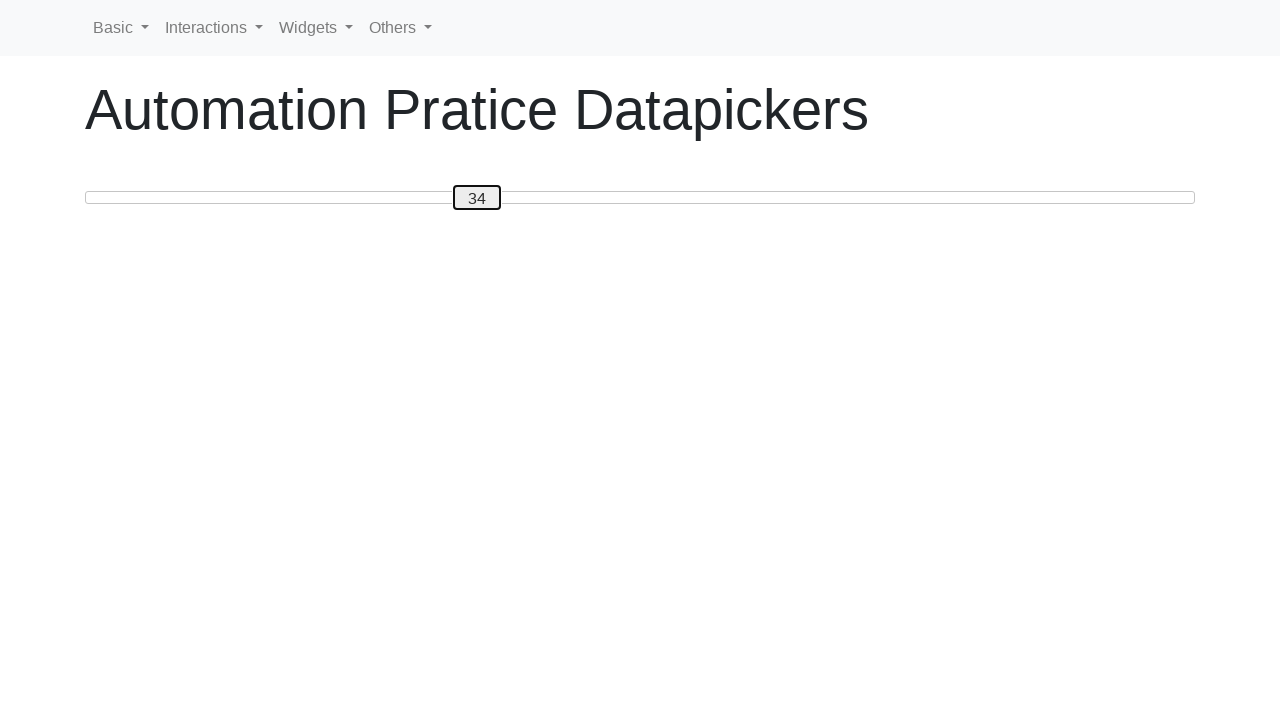

Pressed ArrowRight to move slider - current value: 35 on #custom-handle
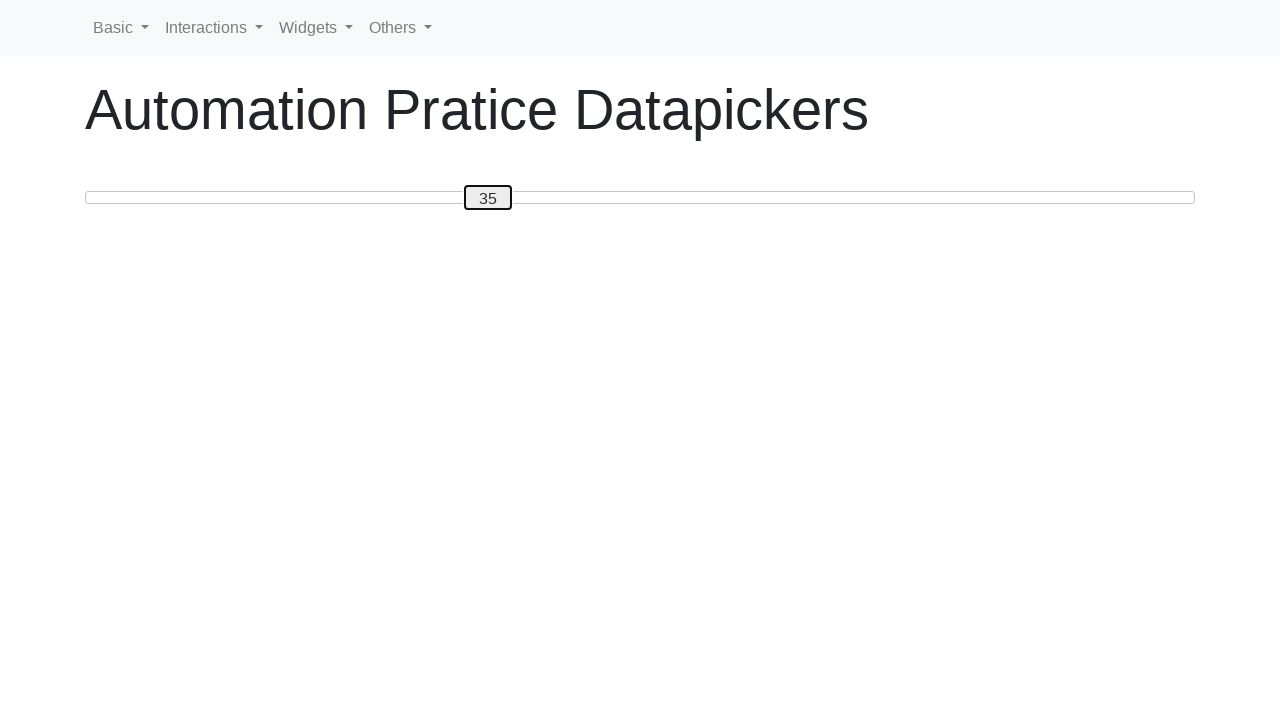

Pressed ArrowRight to move slider - current value: 36 on #custom-handle
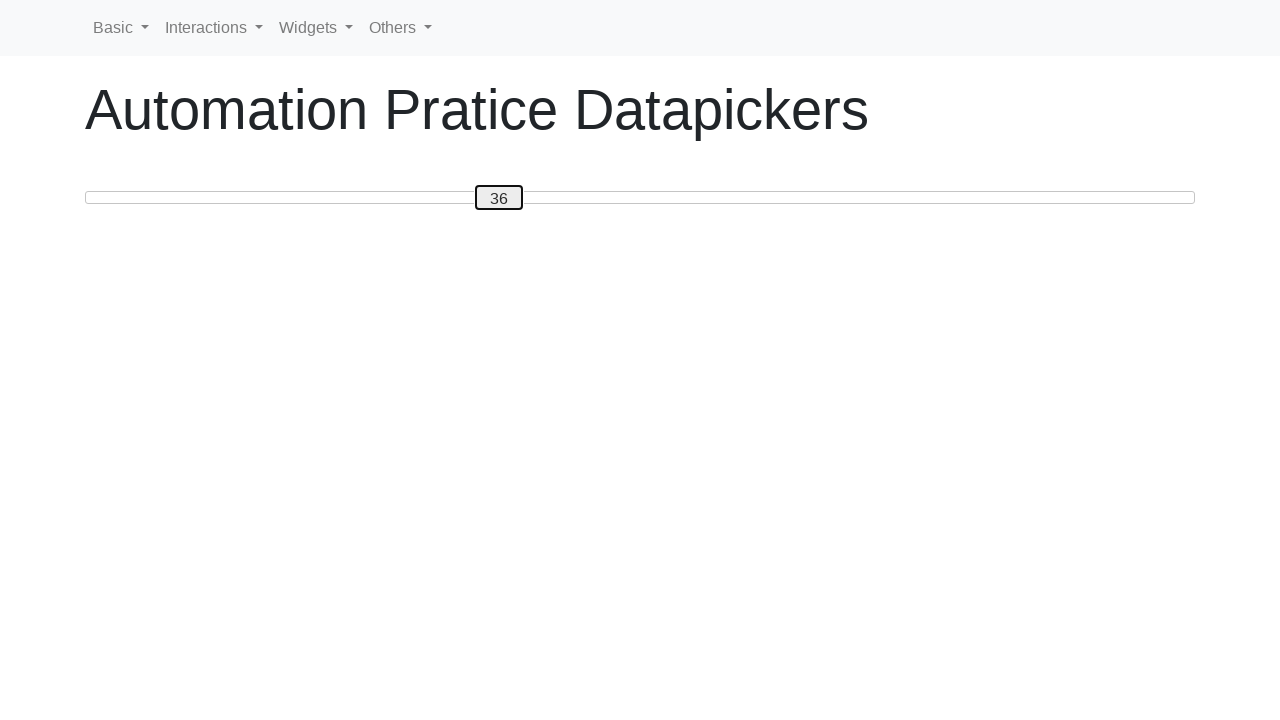

Pressed ArrowRight to move slider - current value: 37 on #custom-handle
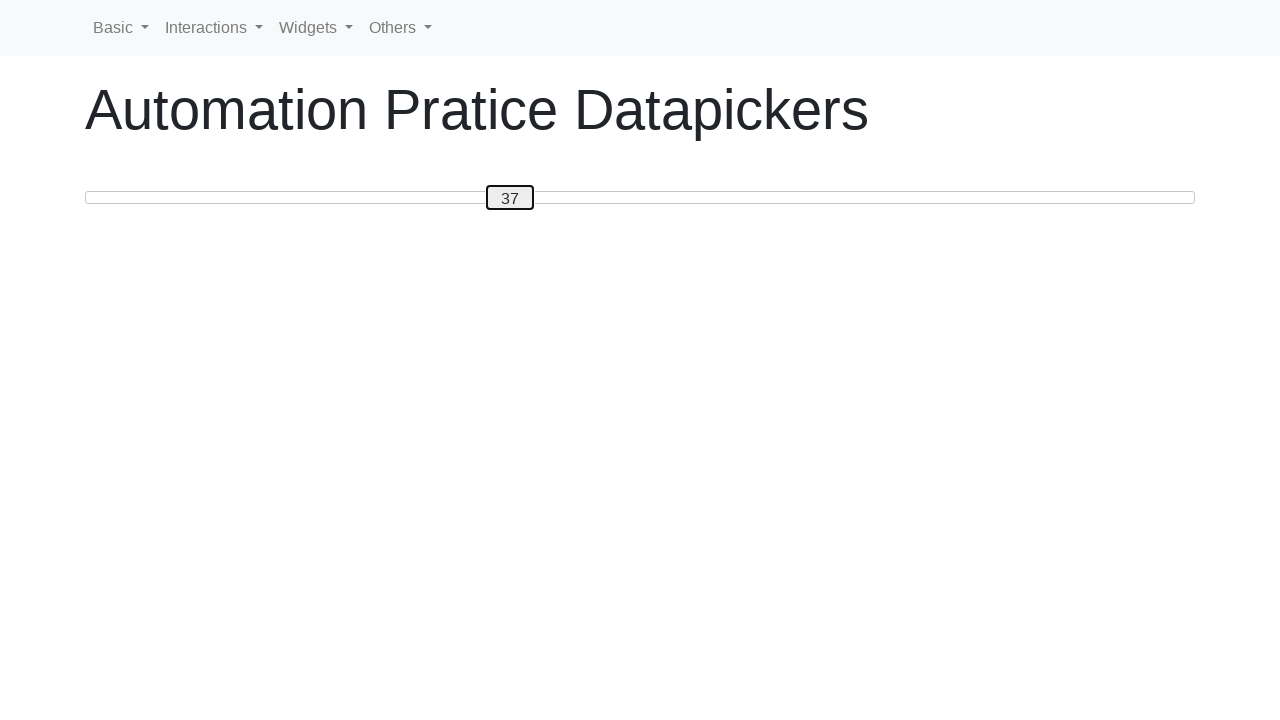

Pressed ArrowRight to move slider - current value: 38 on #custom-handle
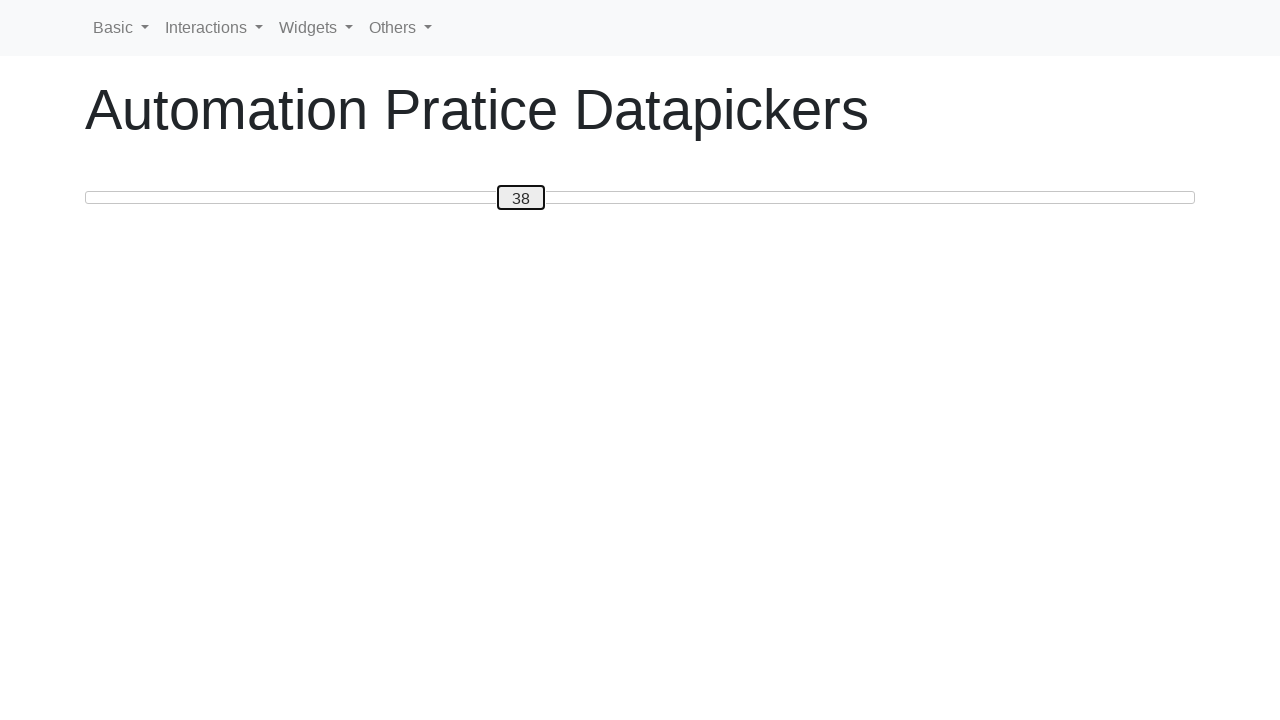

Pressed ArrowRight to move slider - current value: 39 on #custom-handle
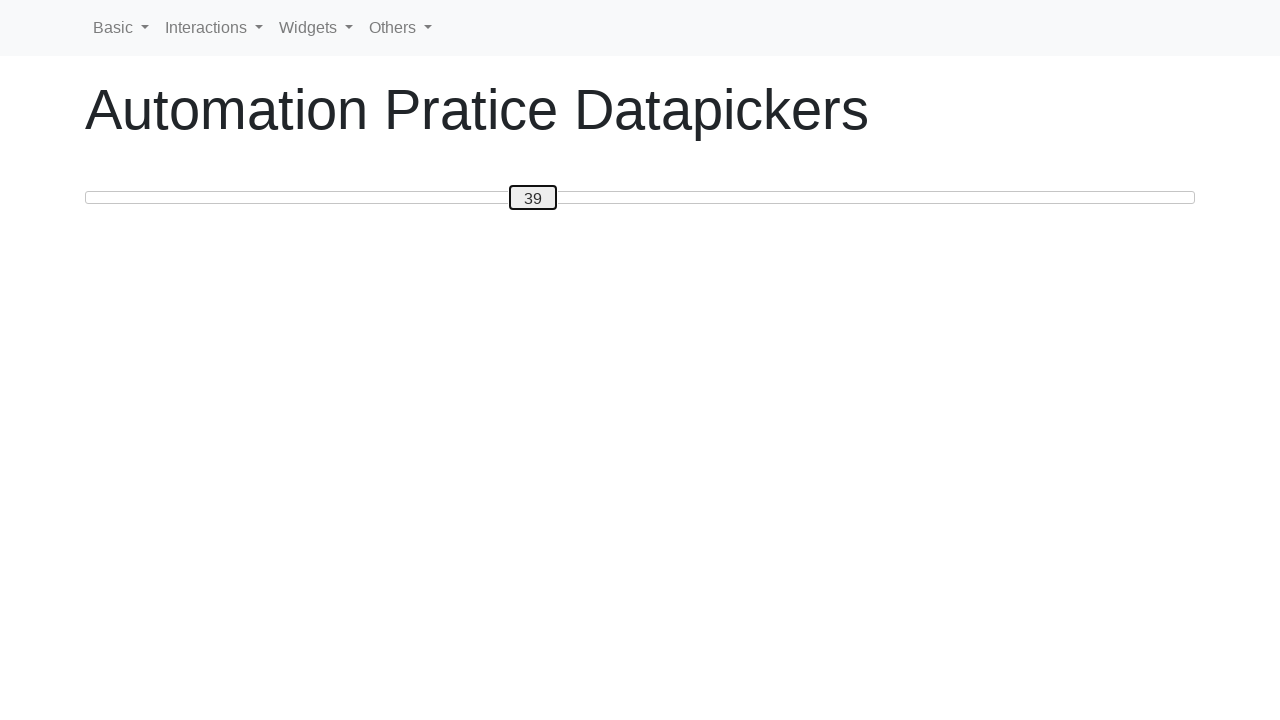

Pressed ArrowRight to move slider - current value: 40 on #custom-handle
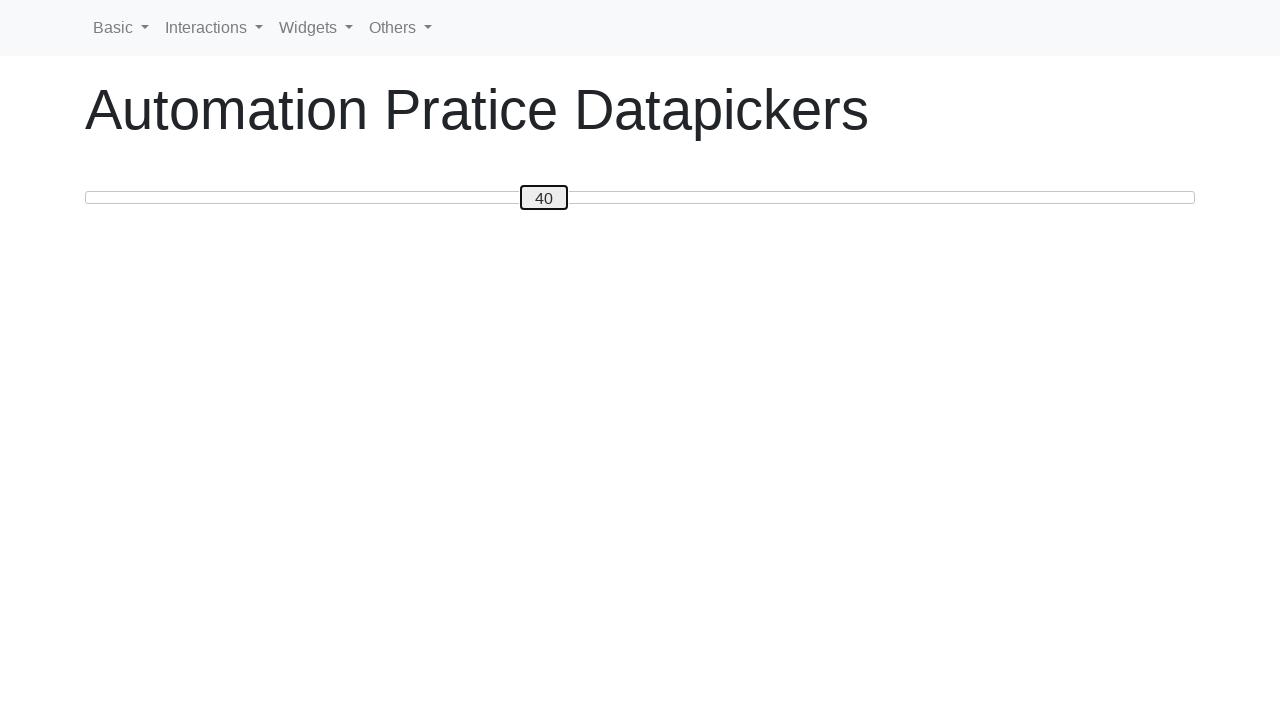

Pressed ArrowRight to move slider - current value: 41 on #custom-handle
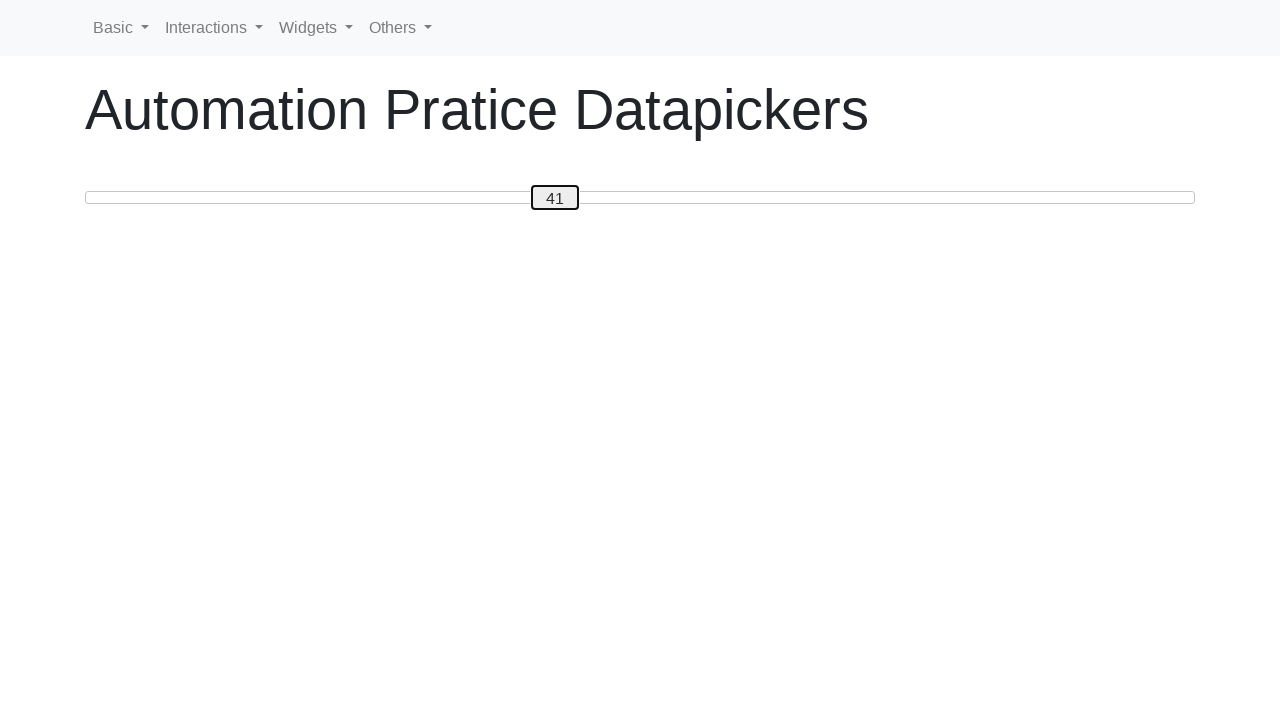

Pressed ArrowRight to move slider - current value: 42 on #custom-handle
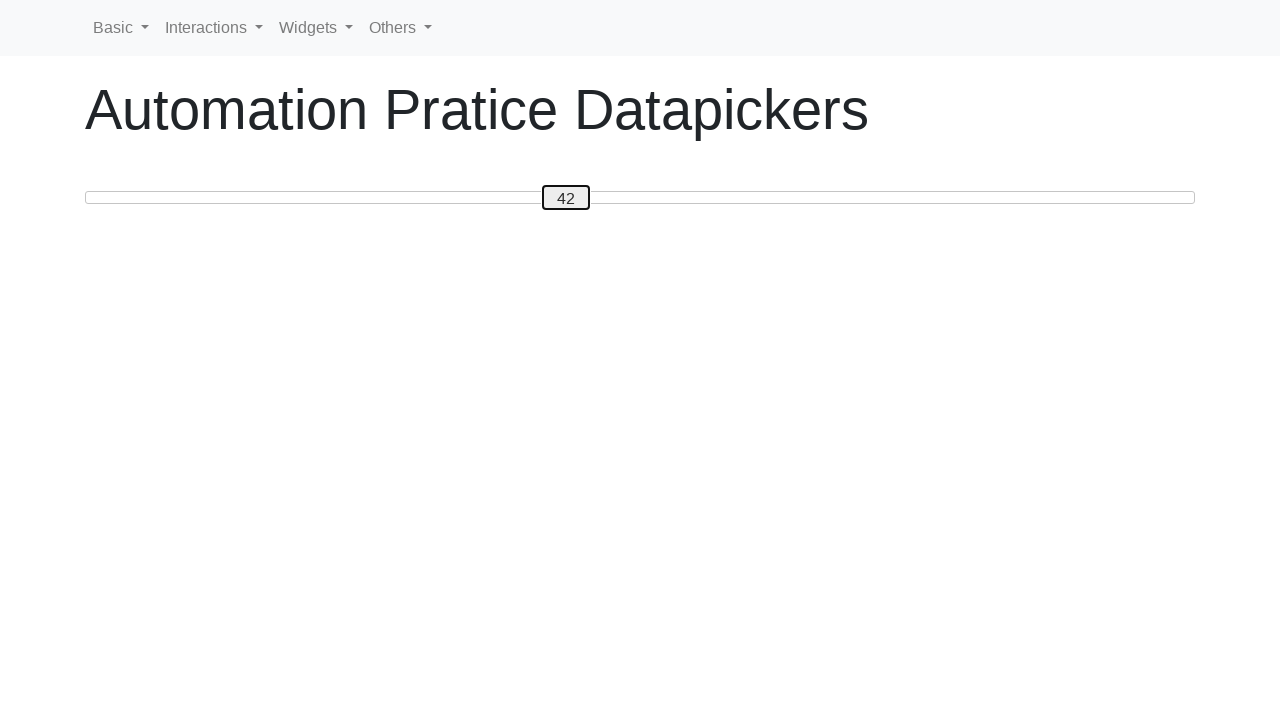

Pressed ArrowRight to move slider - current value: 43 on #custom-handle
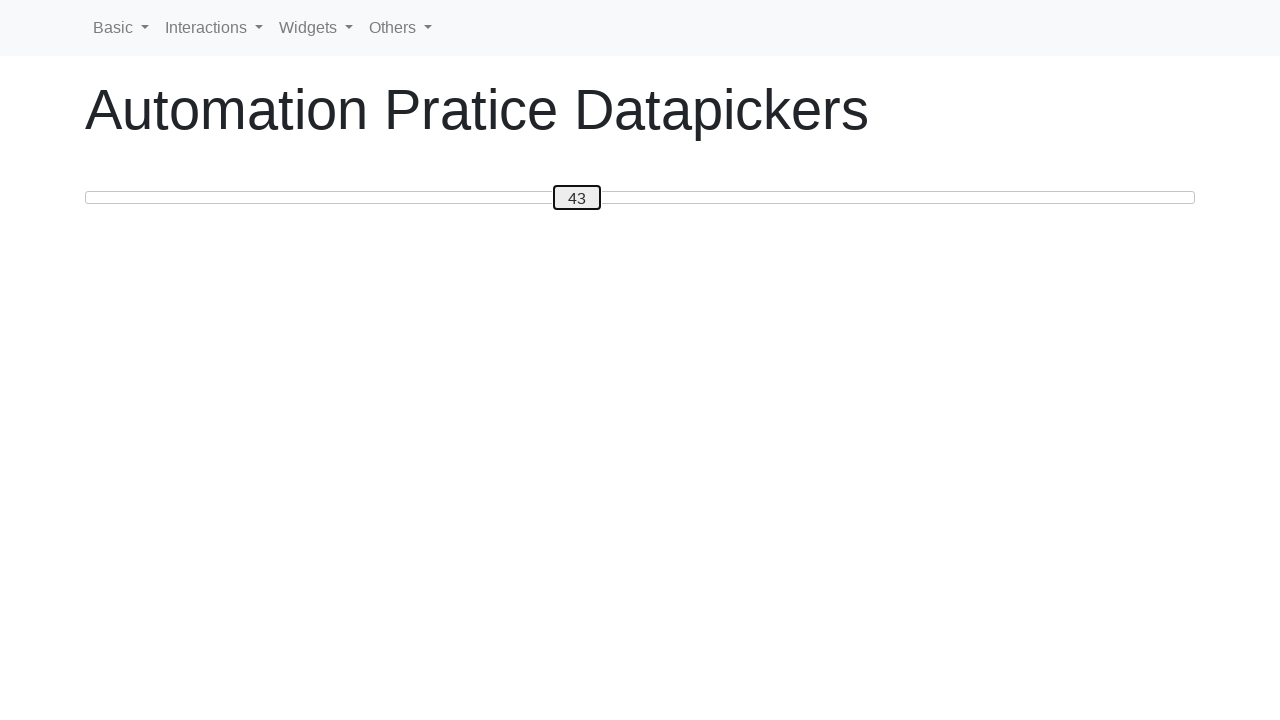

Pressed ArrowRight to move slider - current value: 44 on #custom-handle
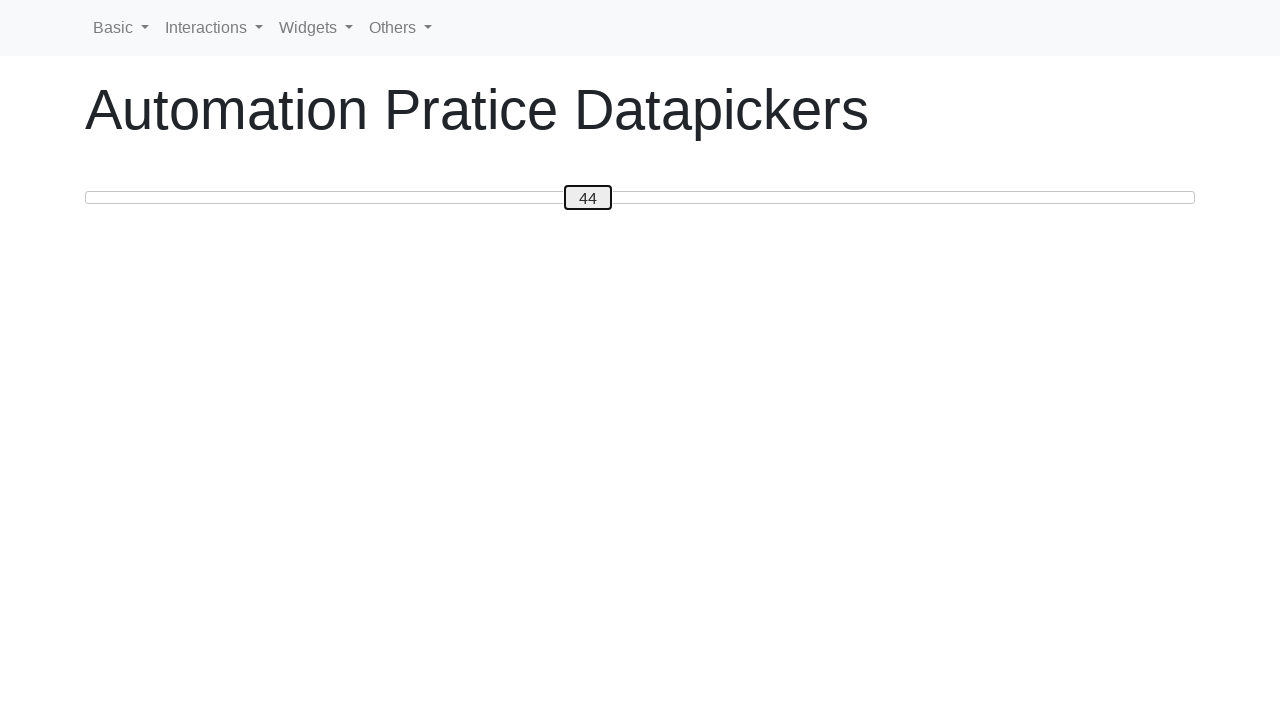

Pressed ArrowRight to move slider - current value: 45 on #custom-handle
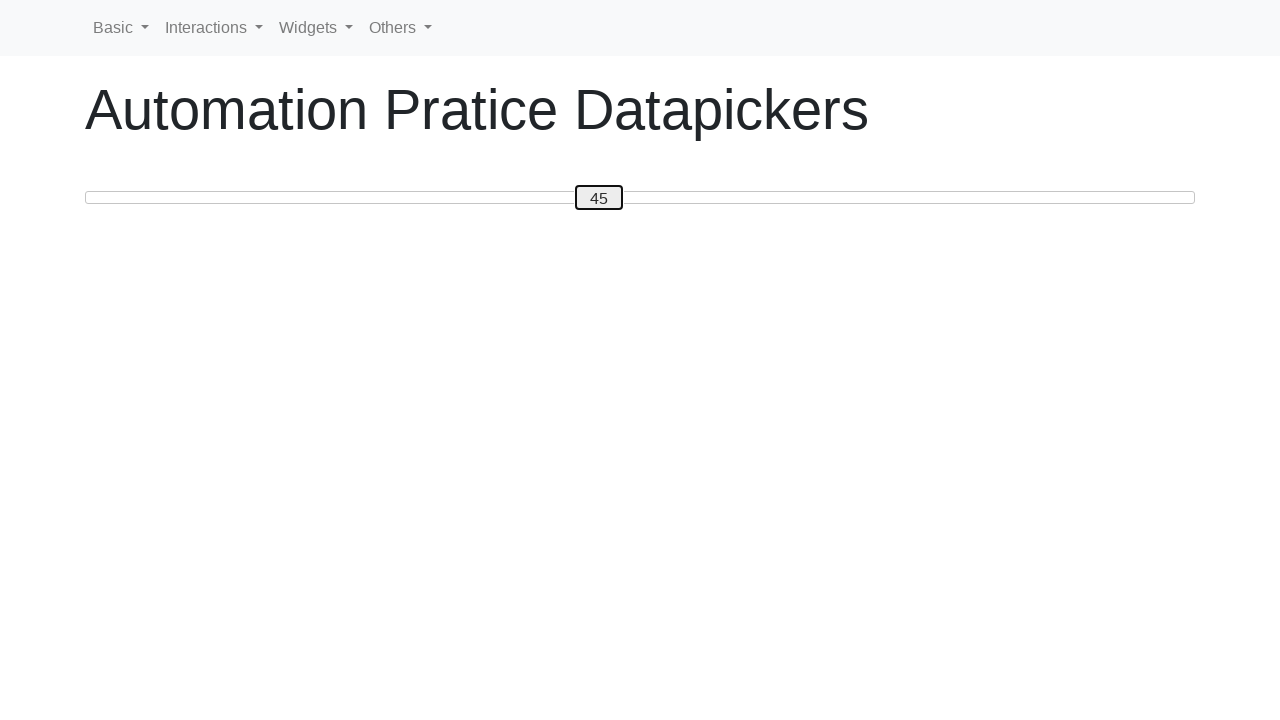

Pressed ArrowRight to move slider - current value: 46 on #custom-handle
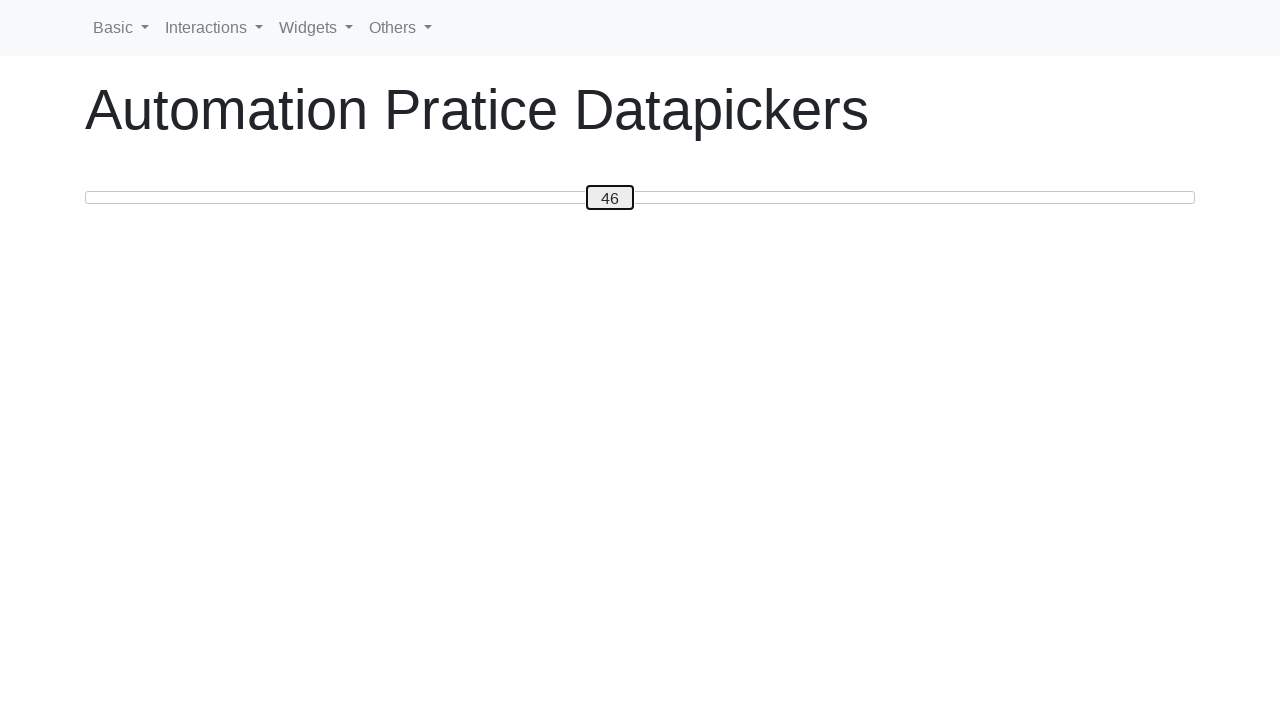

Pressed ArrowRight to move slider - current value: 47 on #custom-handle
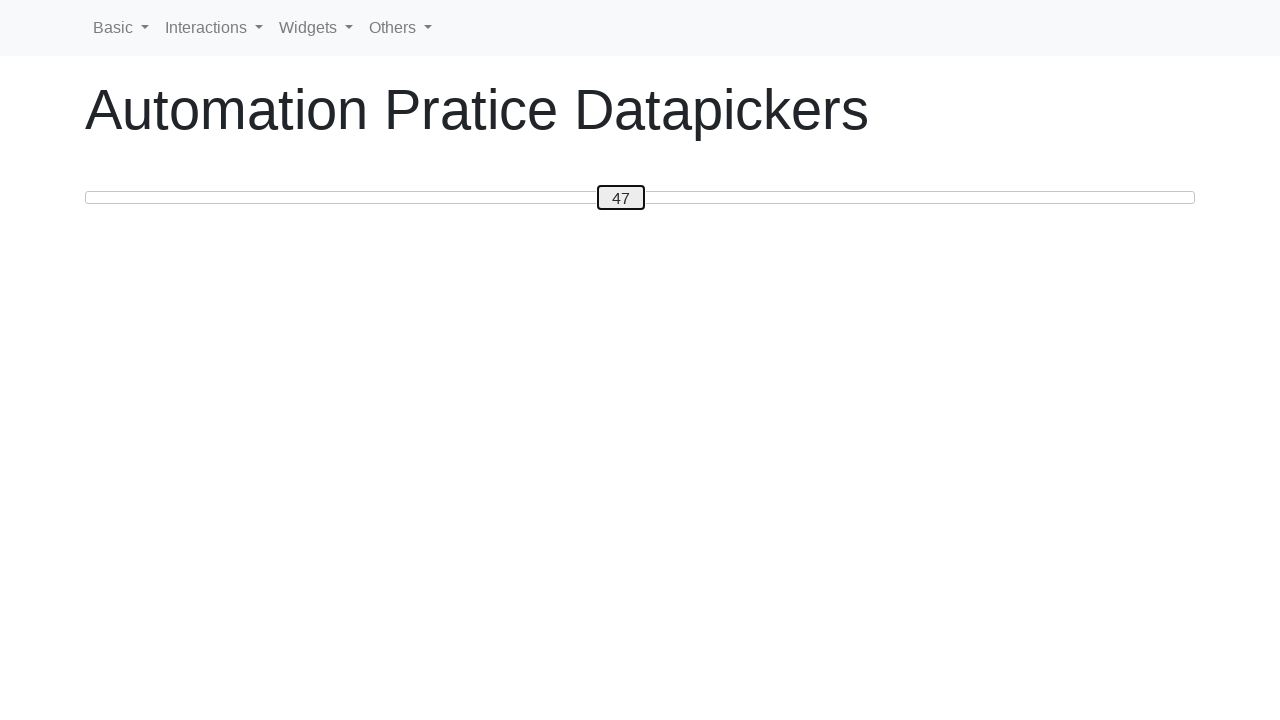

Pressed ArrowRight to move slider - current value: 48 on #custom-handle
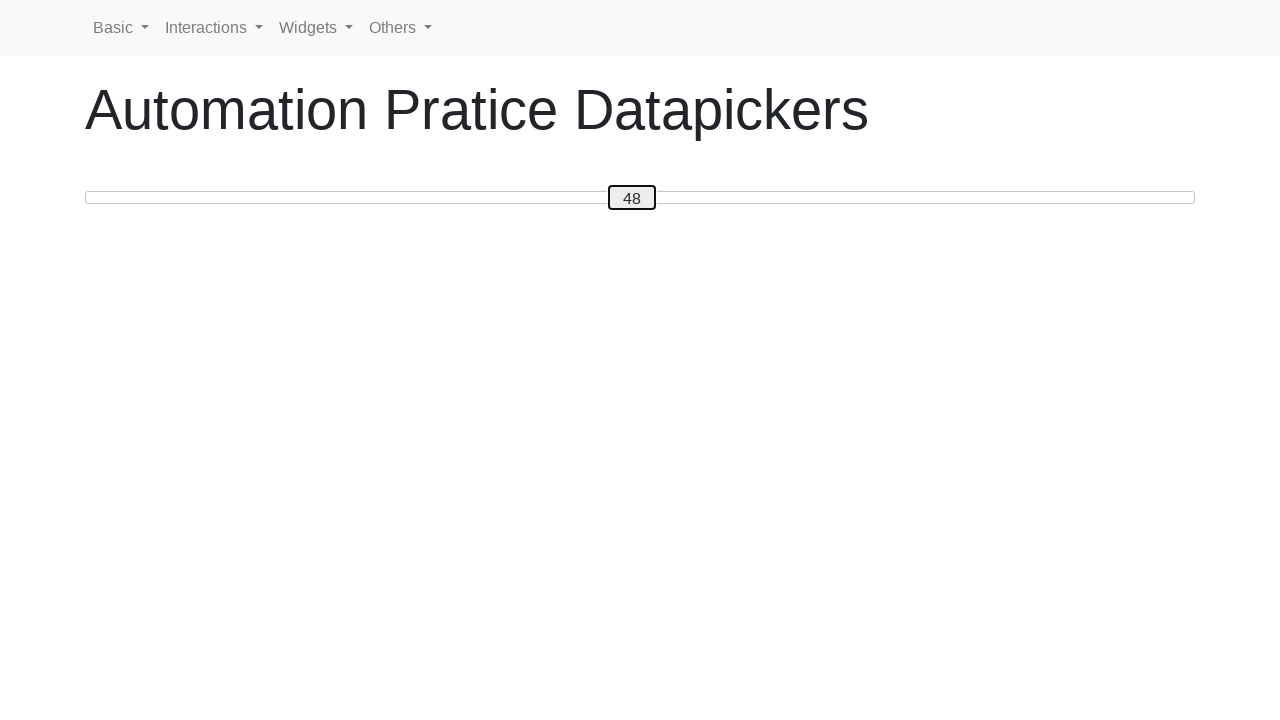

Pressed ArrowRight to move slider - current value: 49 on #custom-handle
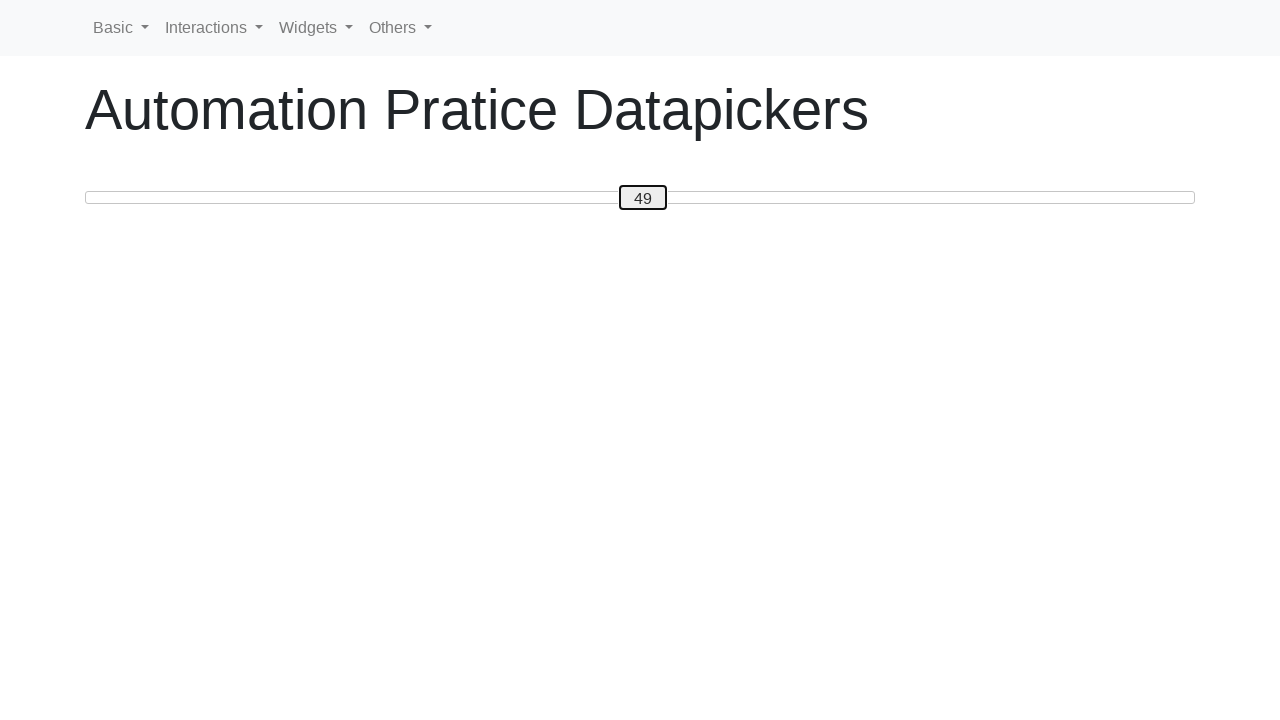

Pressed ArrowRight to move slider - current value: 50 on #custom-handle
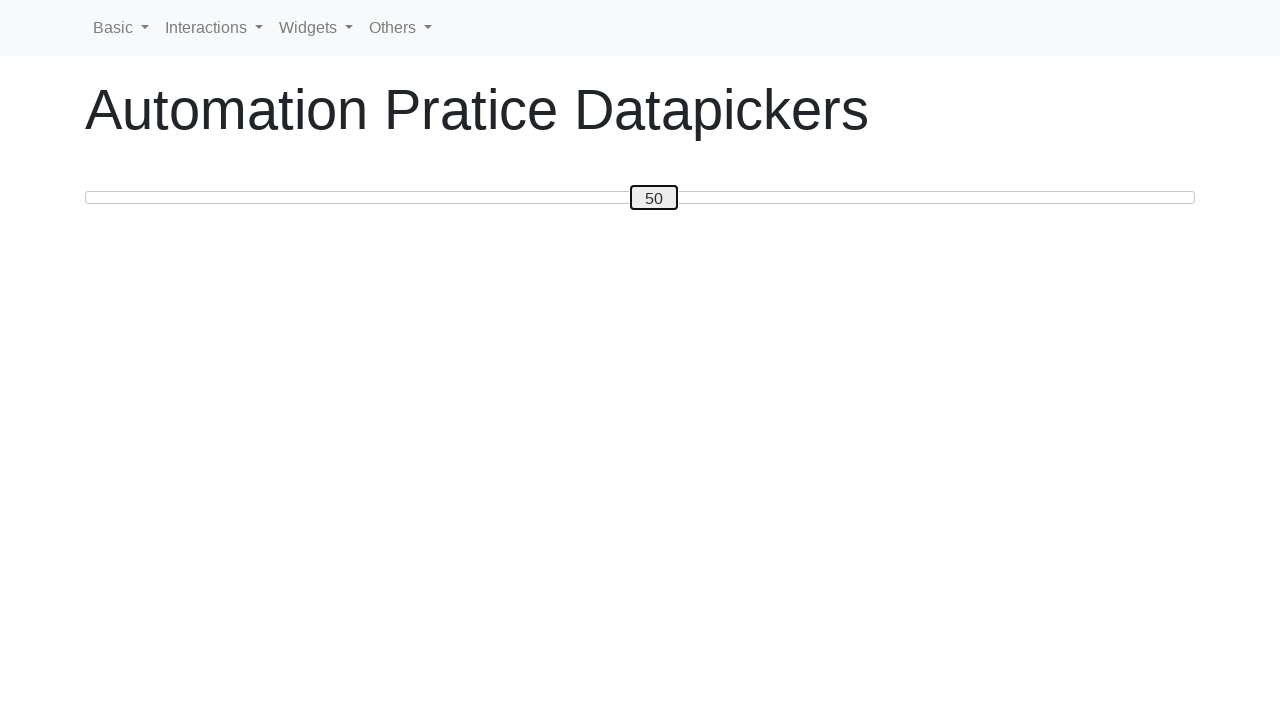

Pressed ArrowLeft to move slider - current value: 49 on #custom-handle
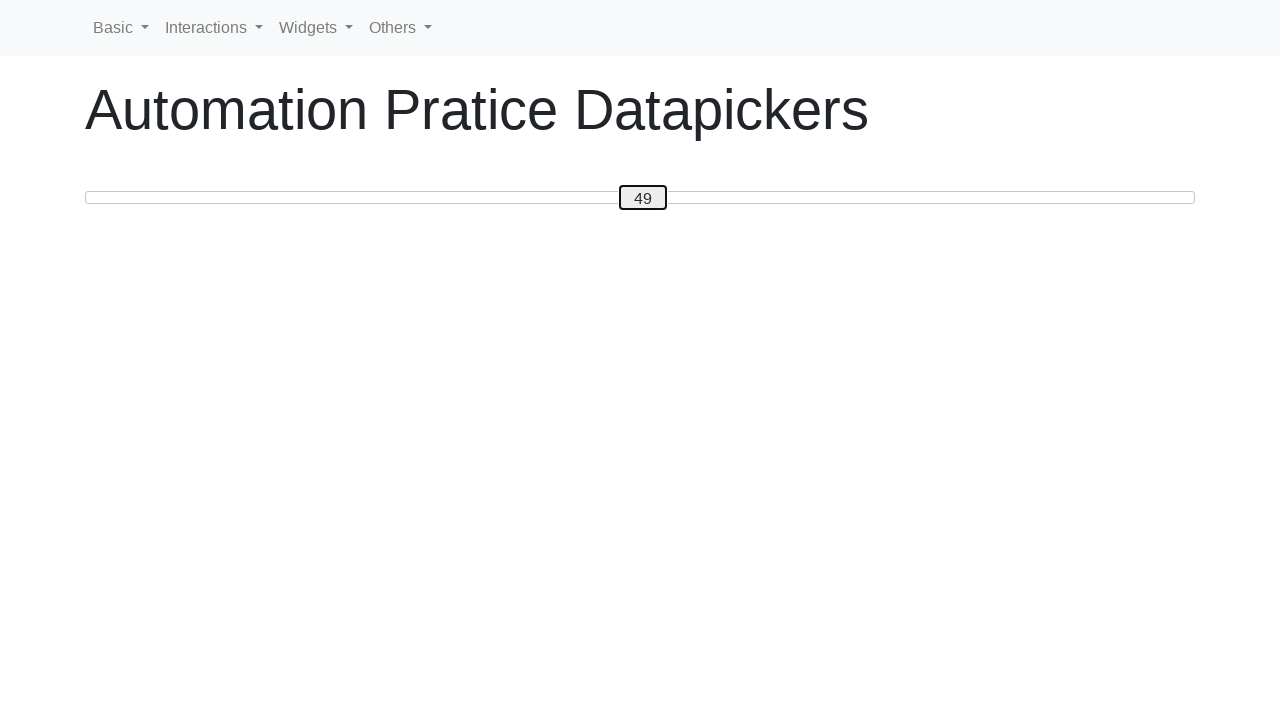

Pressed ArrowLeft to move slider - current value: 48 on #custom-handle
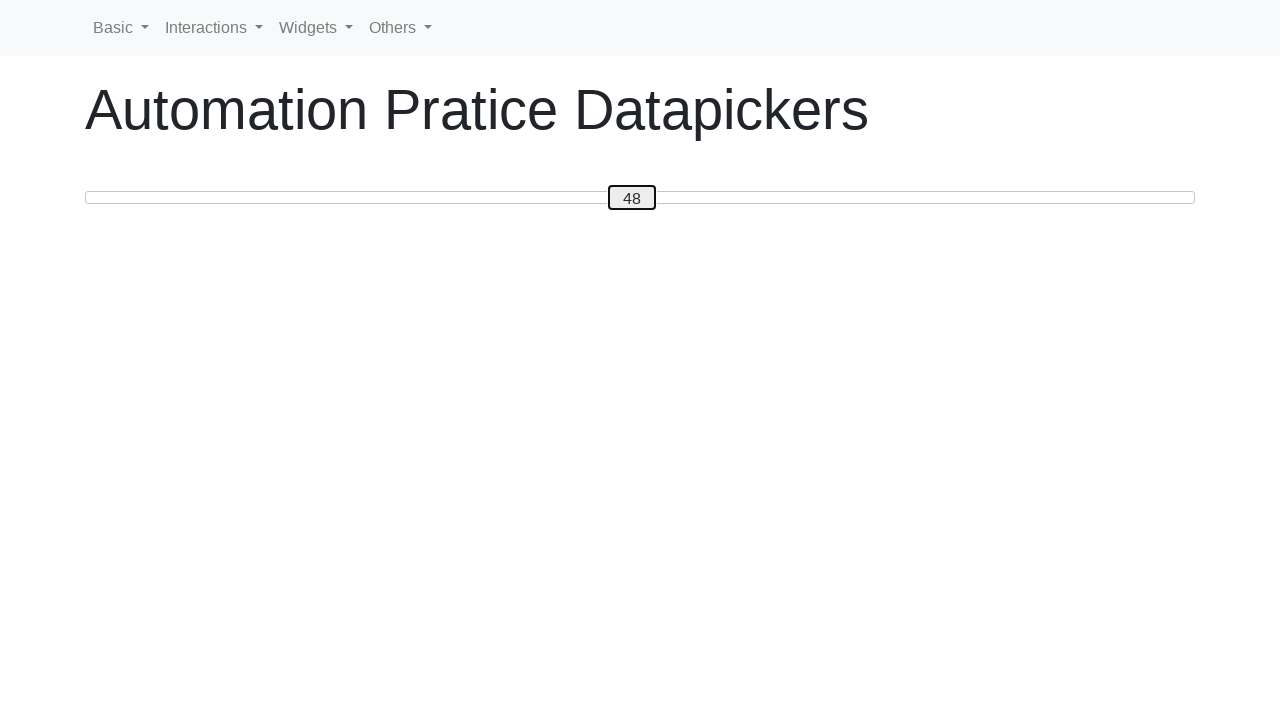

Pressed ArrowLeft to move slider - current value: 47 on #custom-handle
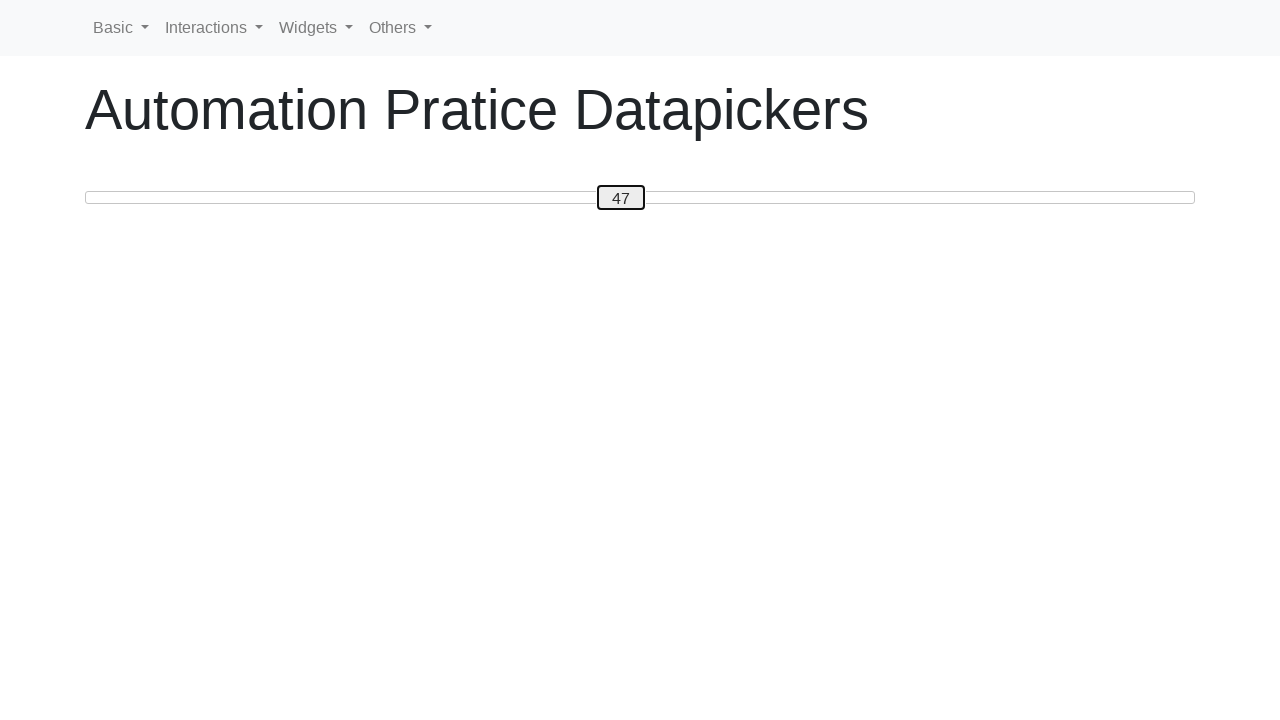

Pressed ArrowLeft to move slider - current value: 46 on #custom-handle
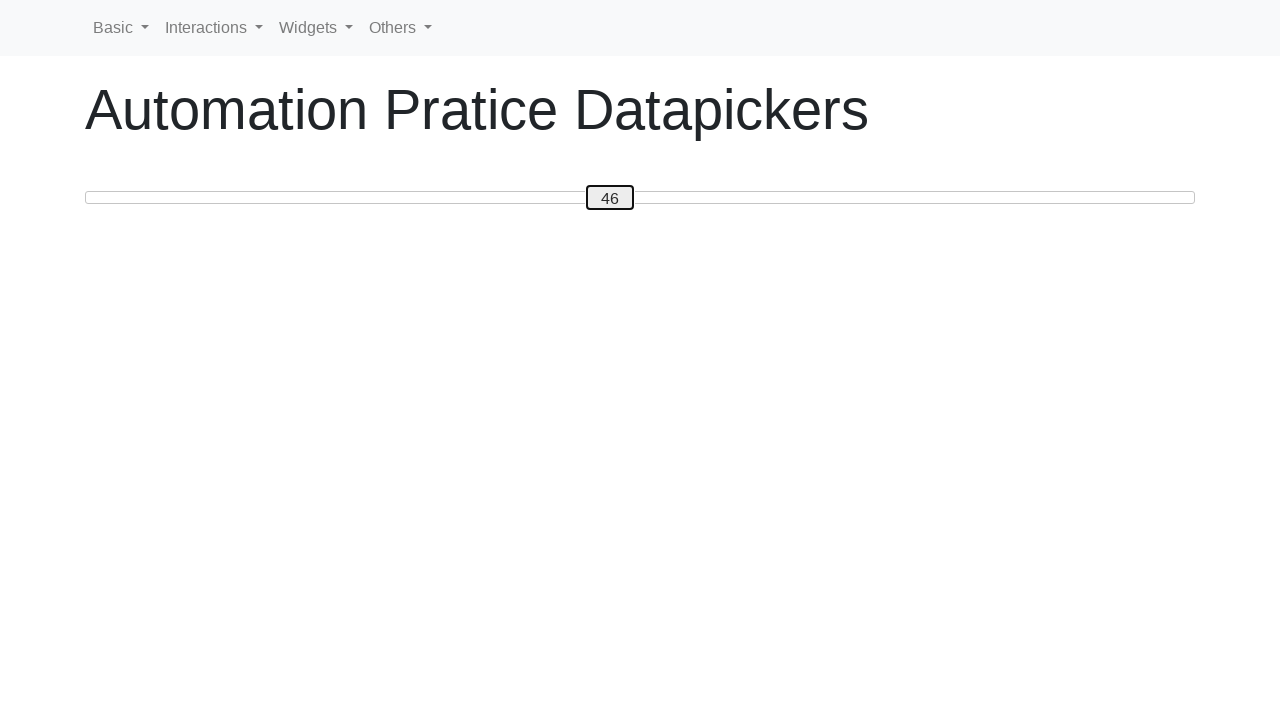

Pressed ArrowLeft to move slider - current value: 45 on #custom-handle
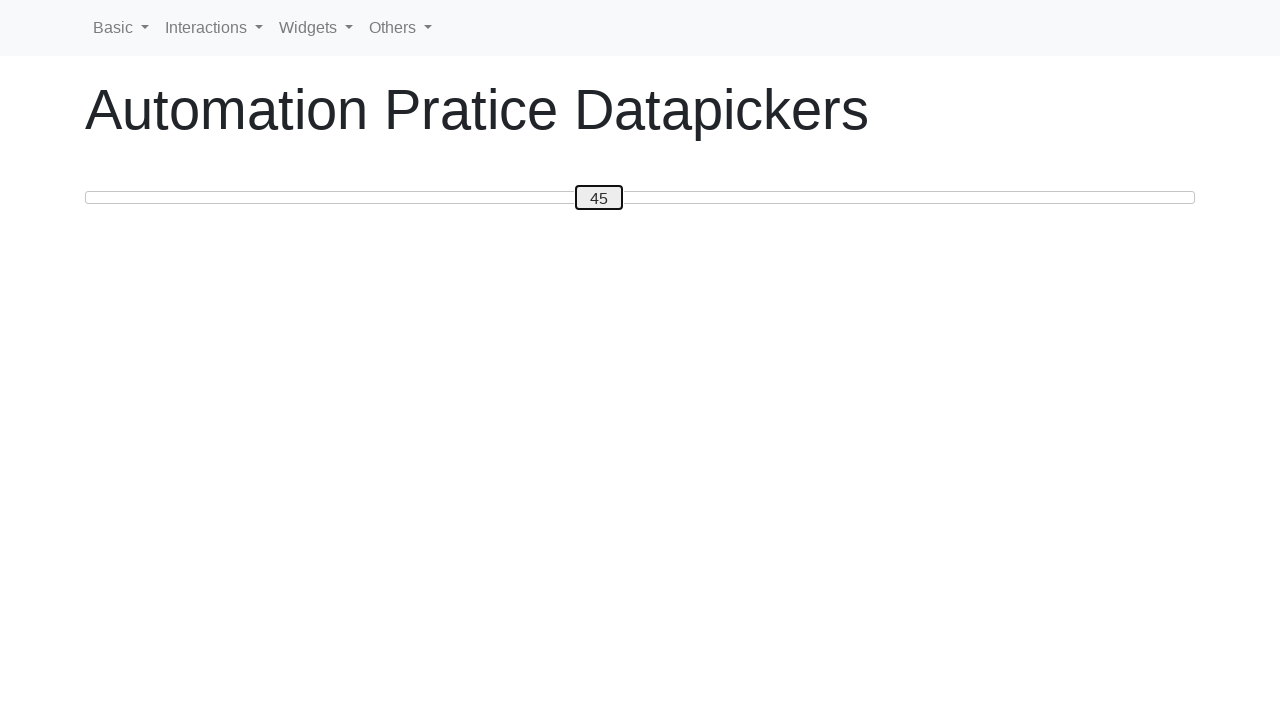

Pressed ArrowLeft to move slider - current value: 44 on #custom-handle
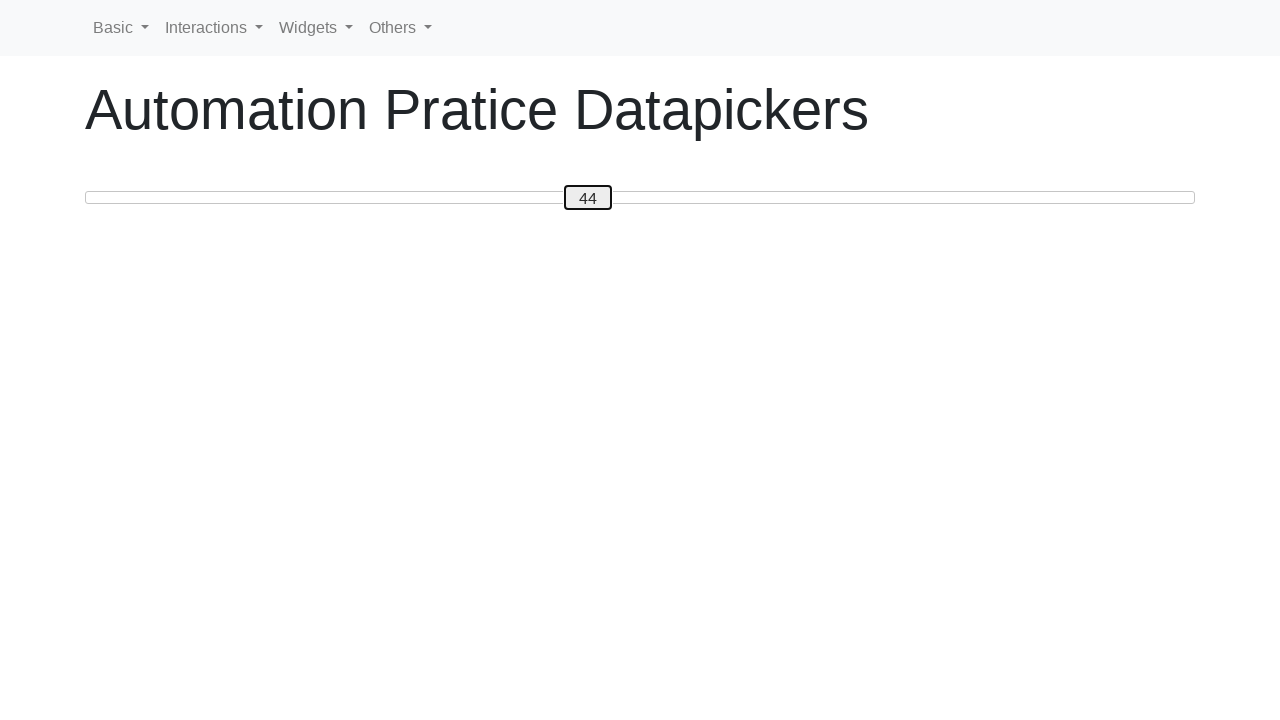

Pressed ArrowLeft to move slider - current value: 43 on #custom-handle
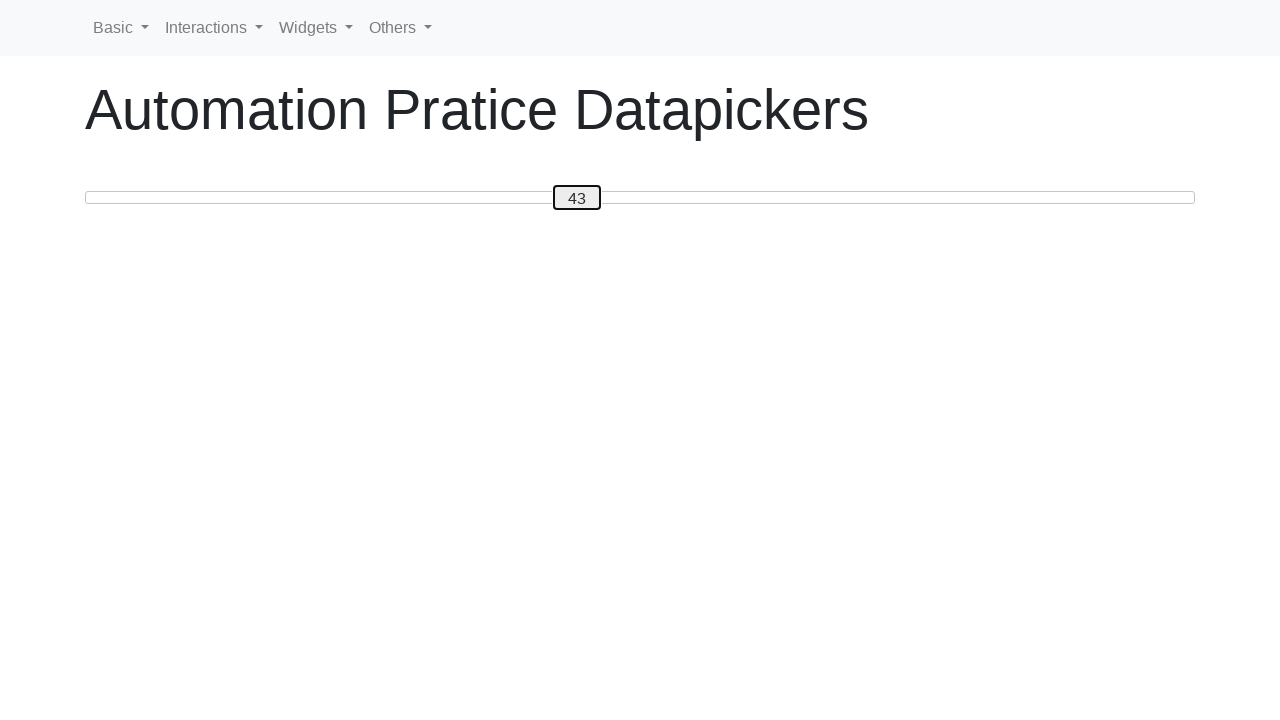

Pressed ArrowLeft to move slider - current value: 42 on #custom-handle
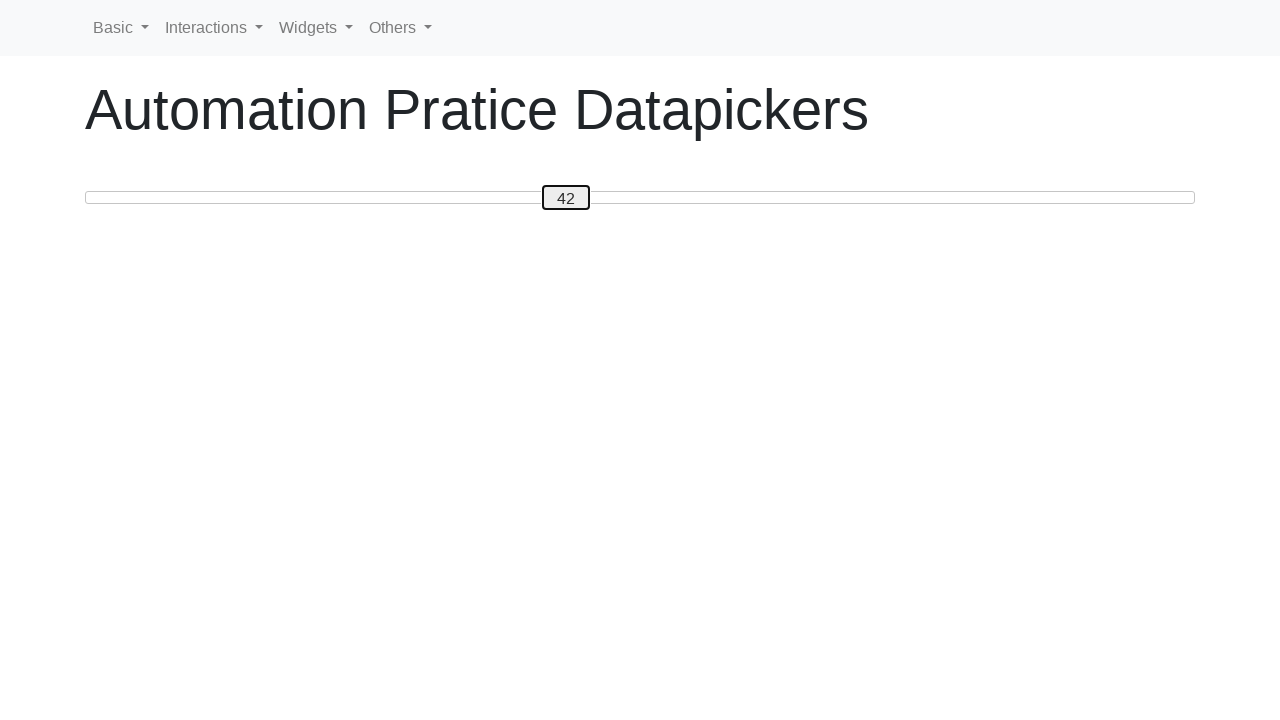

Pressed ArrowLeft to move slider - current value: 41 on #custom-handle
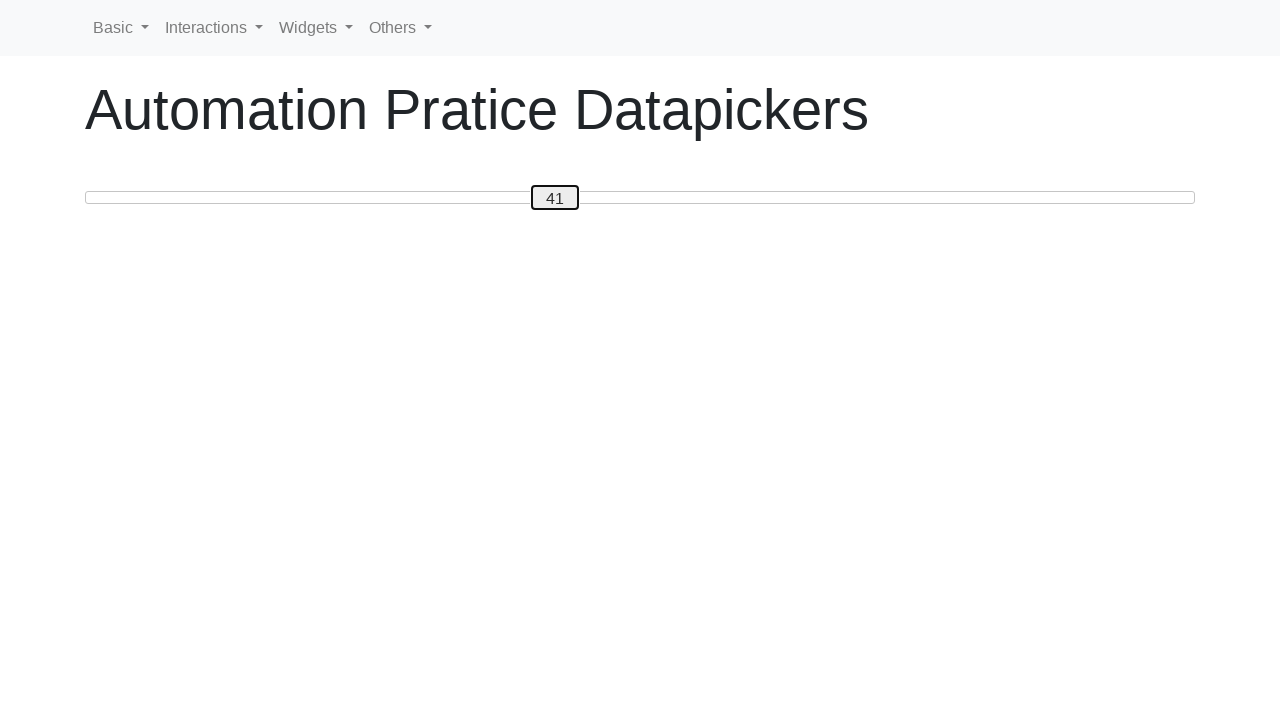

Pressed ArrowLeft to move slider - current value: 40 on #custom-handle
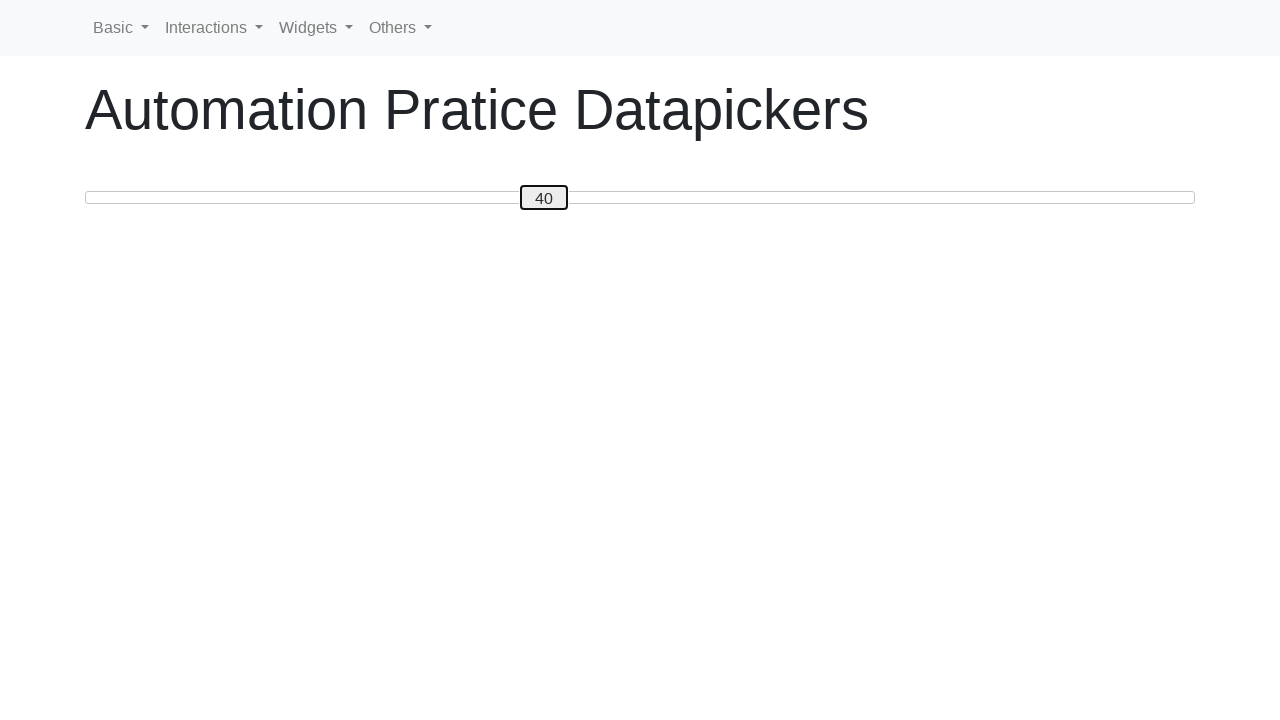

Pressed ArrowLeft to move slider - current value: 39 on #custom-handle
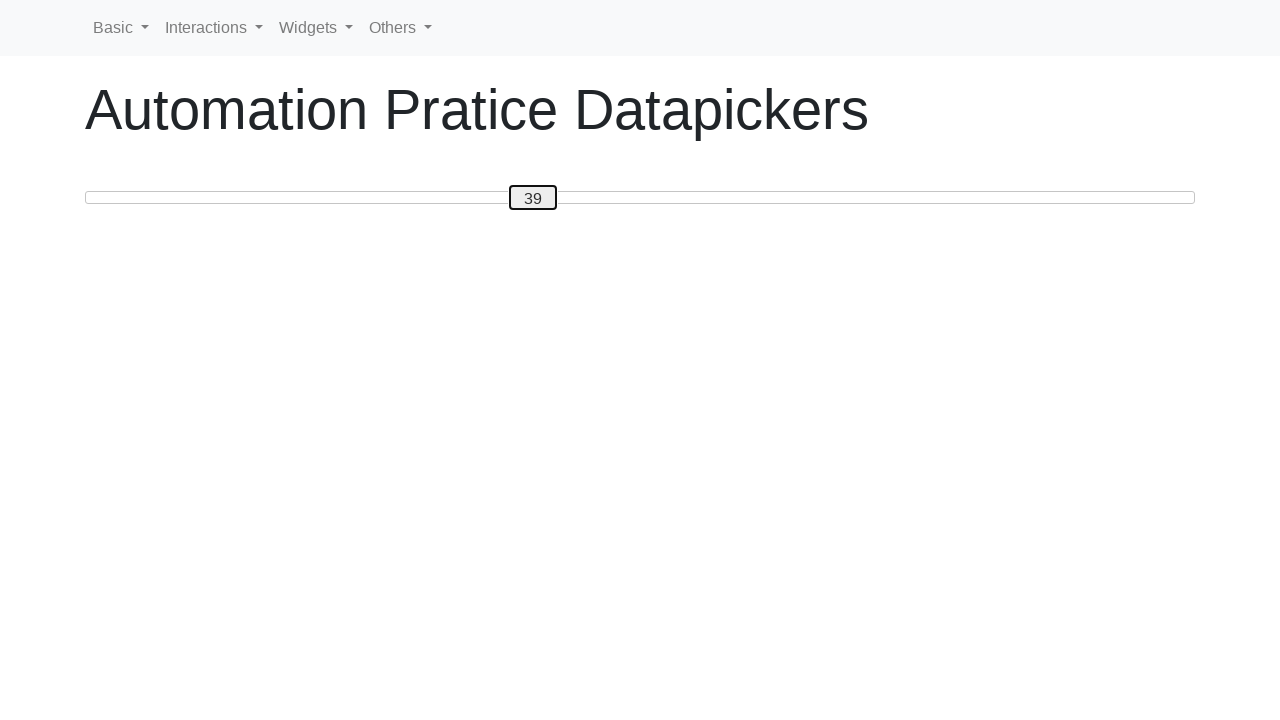

Pressed ArrowLeft to move slider - current value: 38 on #custom-handle
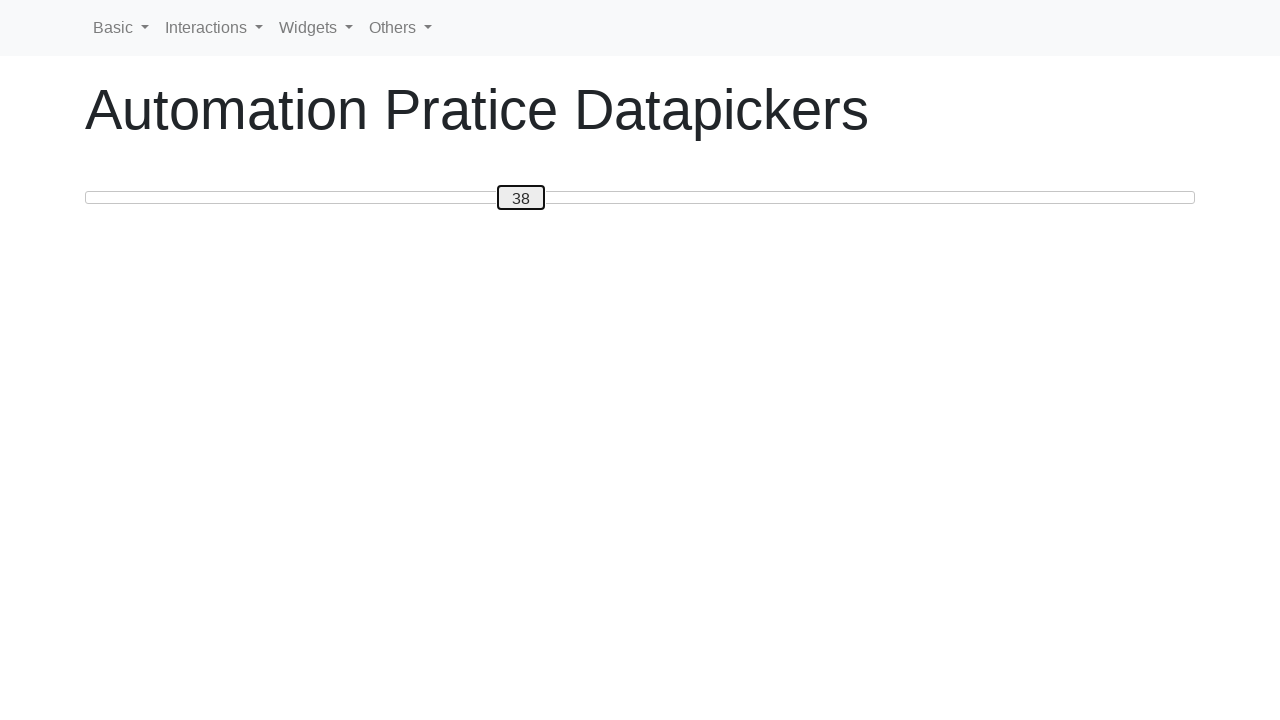

Pressed ArrowLeft to move slider - current value: 37 on #custom-handle
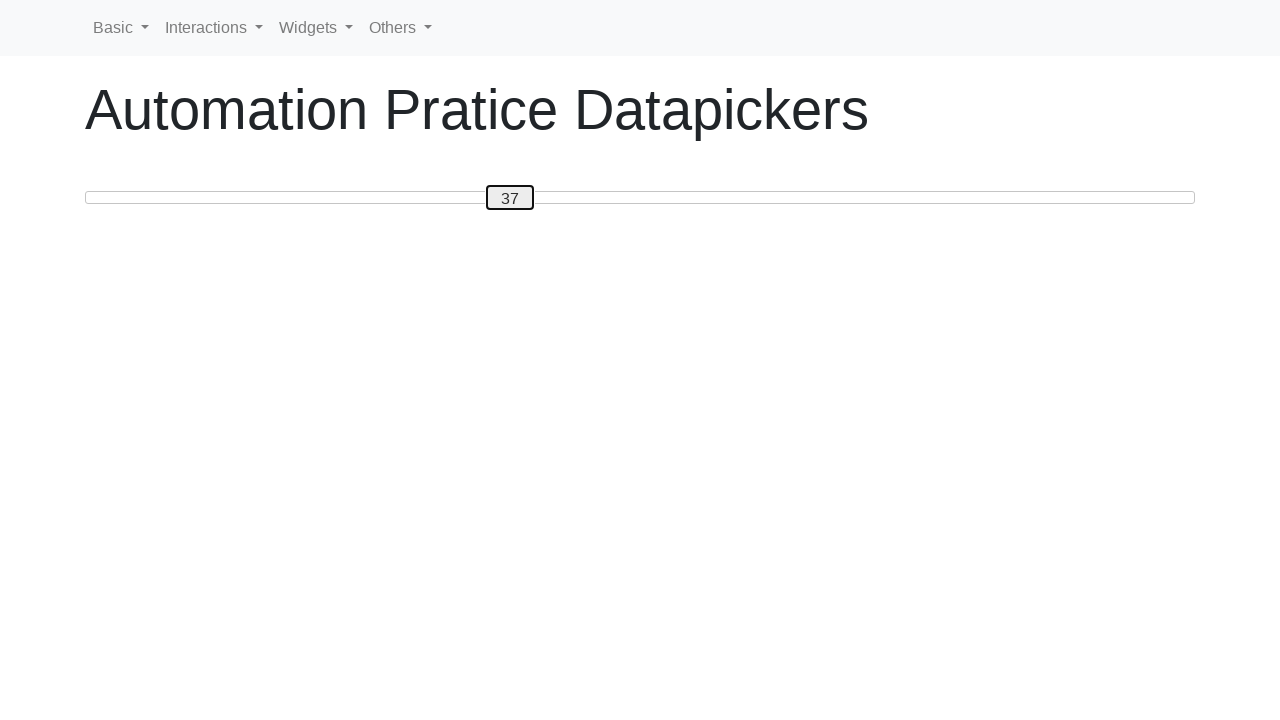

Pressed ArrowLeft to move slider - current value: 36 on #custom-handle
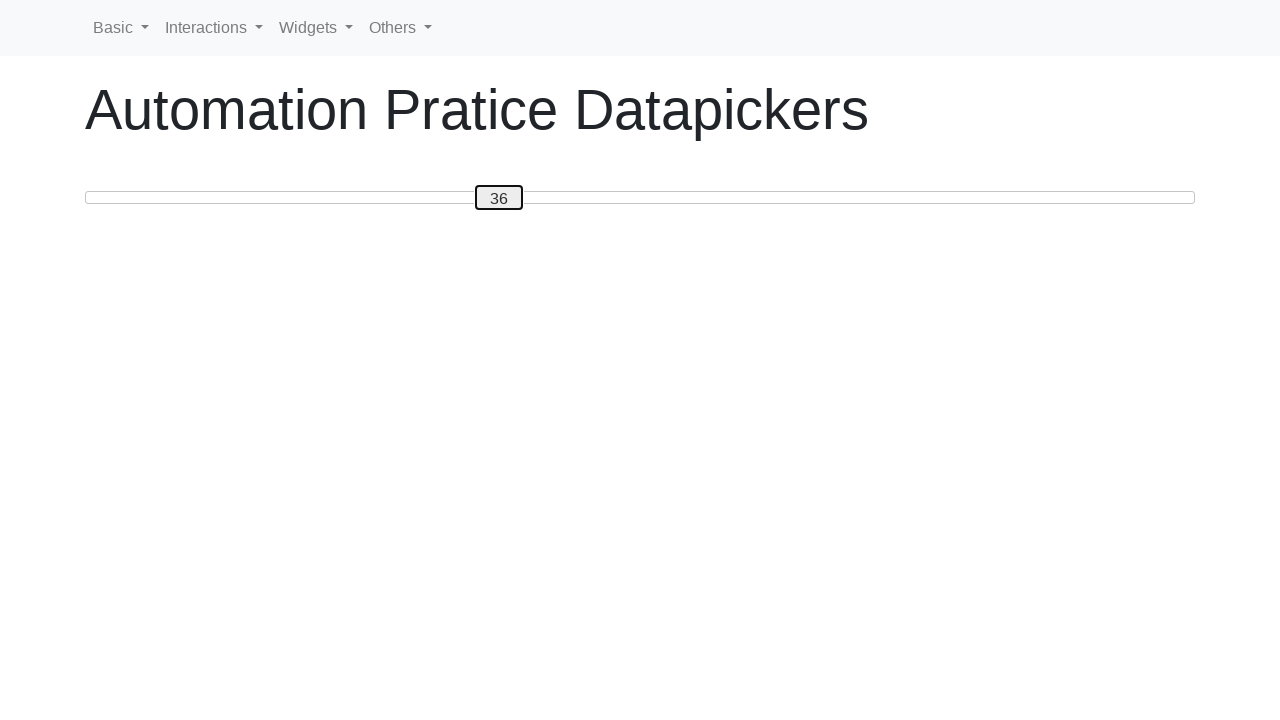

Pressed ArrowLeft to move slider - current value: 35 on #custom-handle
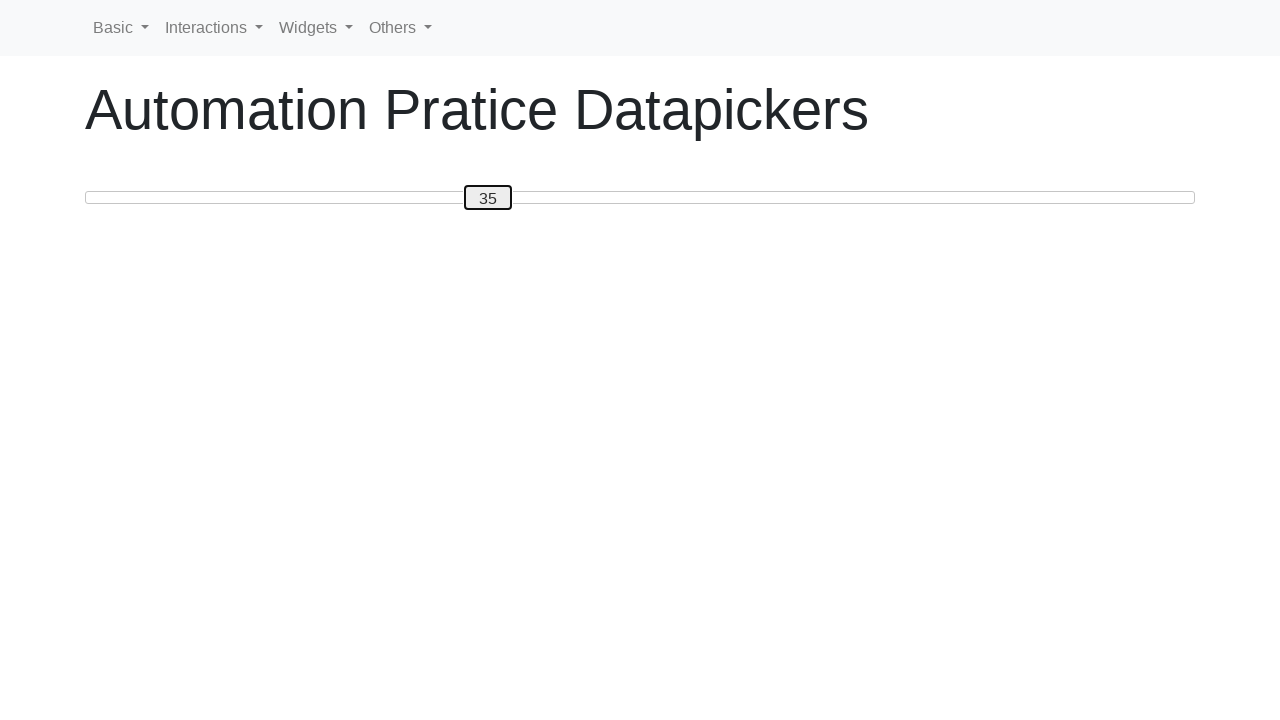

Pressed ArrowLeft to move slider - current value: 34 on #custom-handle
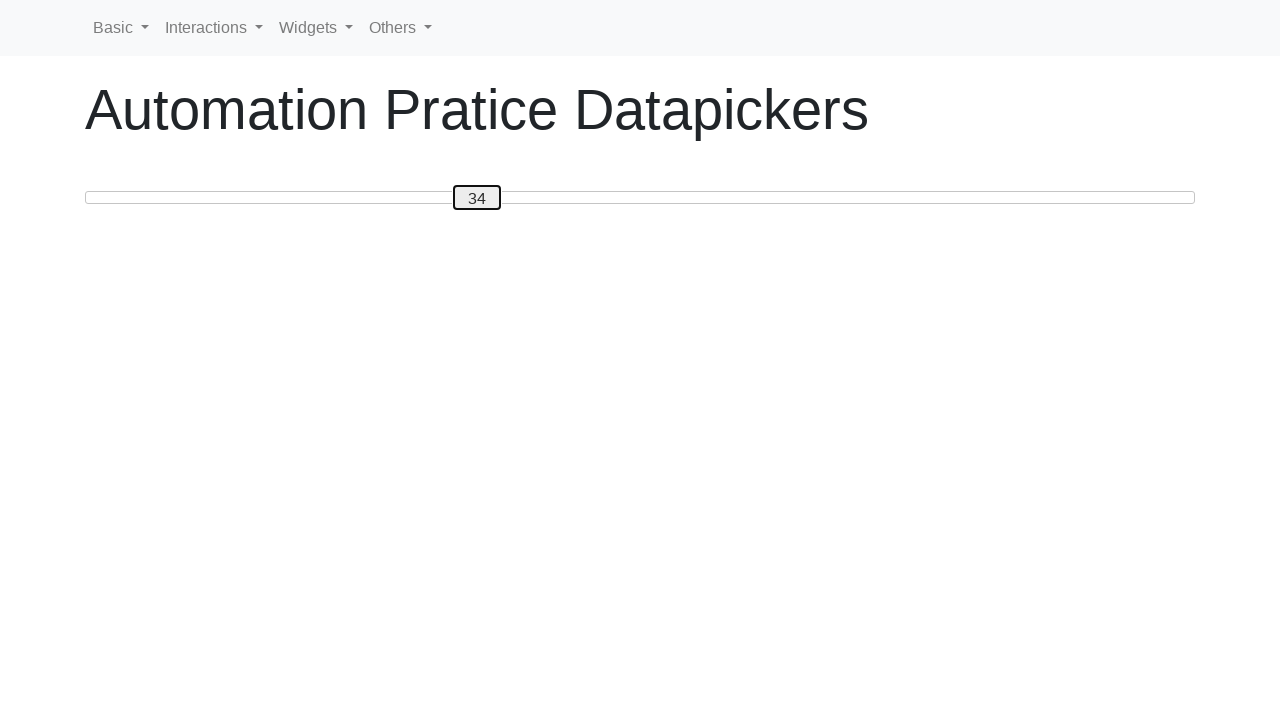

Pressed ArrowLeft to move slider - current value: 33 on #custom-handle
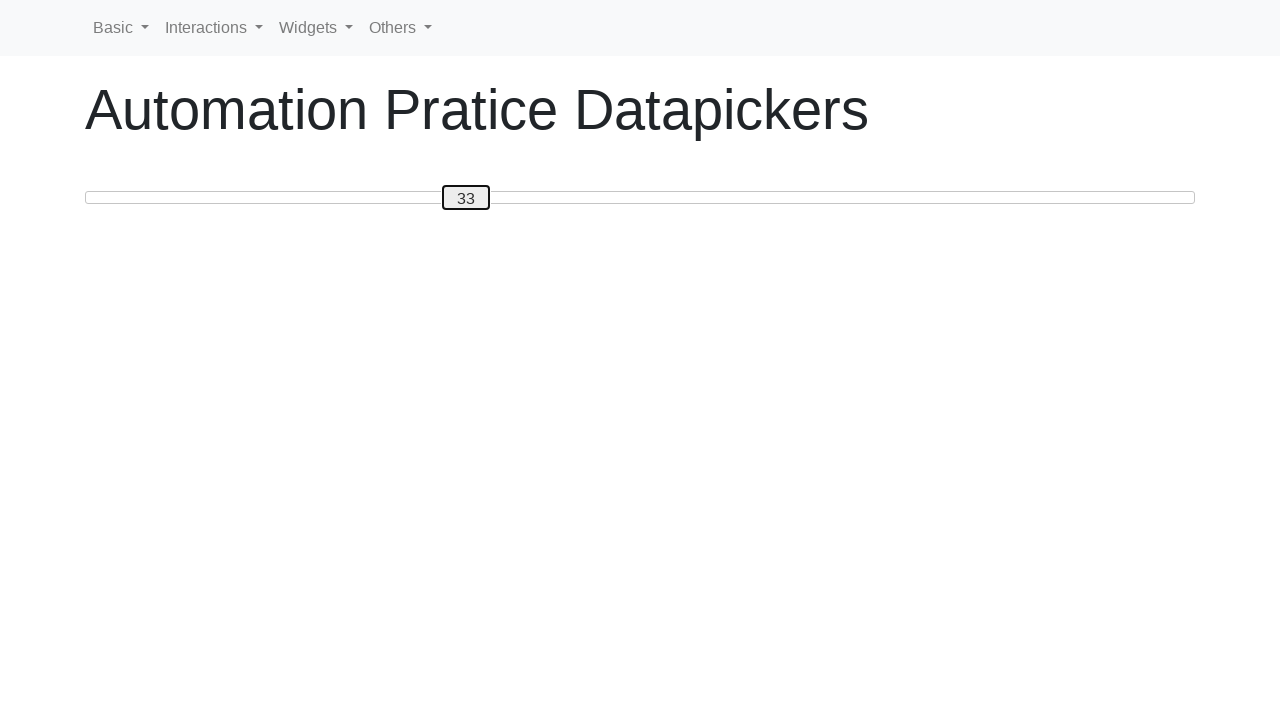

Pressed ArrowLeft to move slider - current value: 32 on #custom-handle
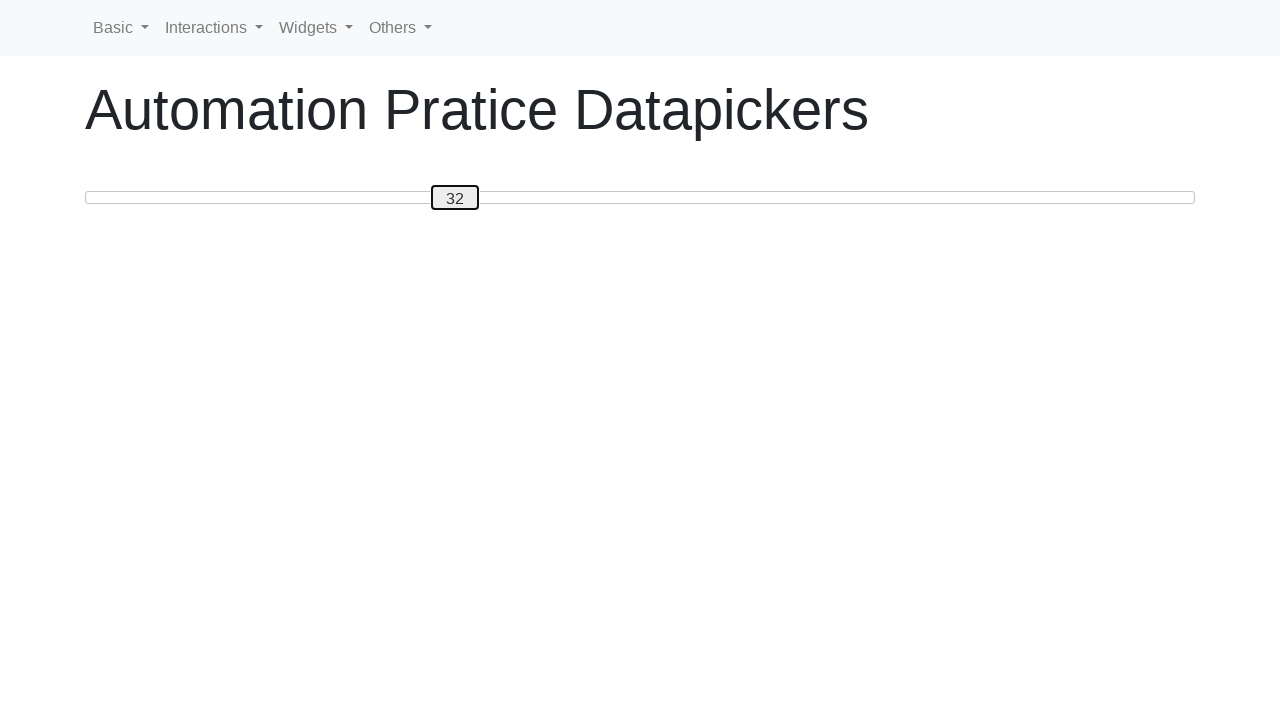

Pressed ArrowLeft to move slider - current value: 31 on #custom-handle
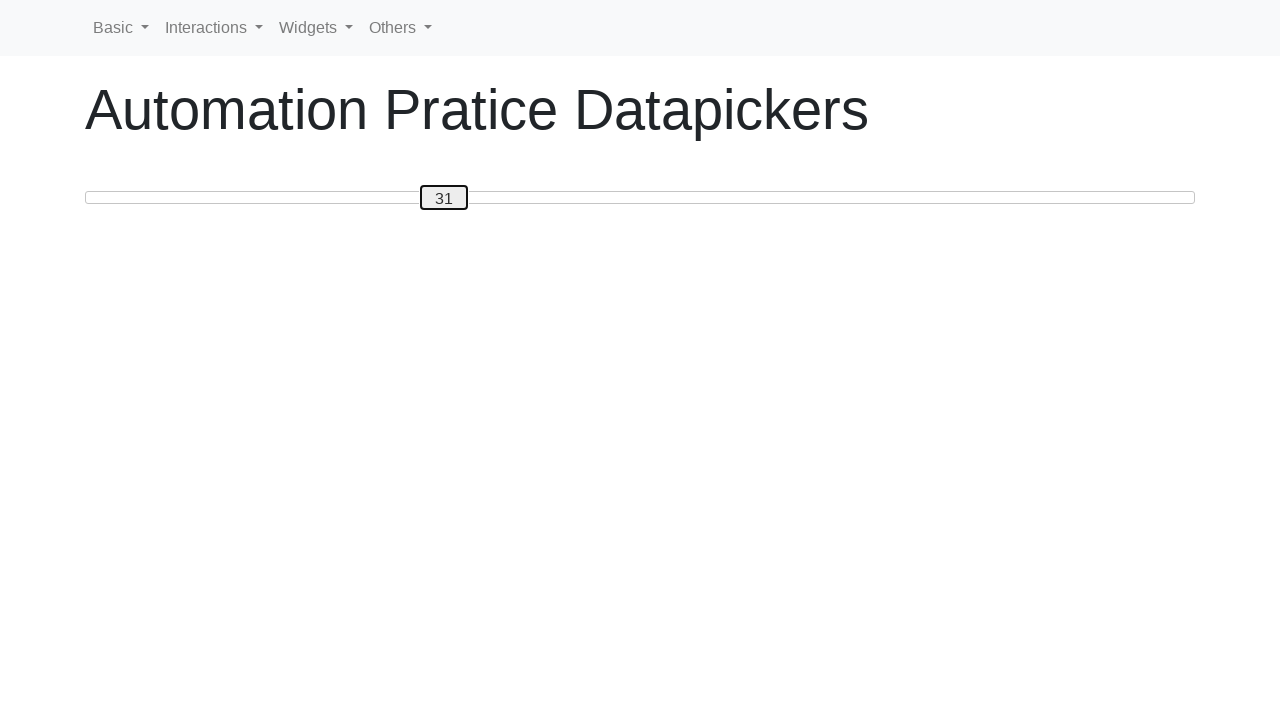

Pressed ArrowLeft to move slider - current value: 30 on #custom-handle
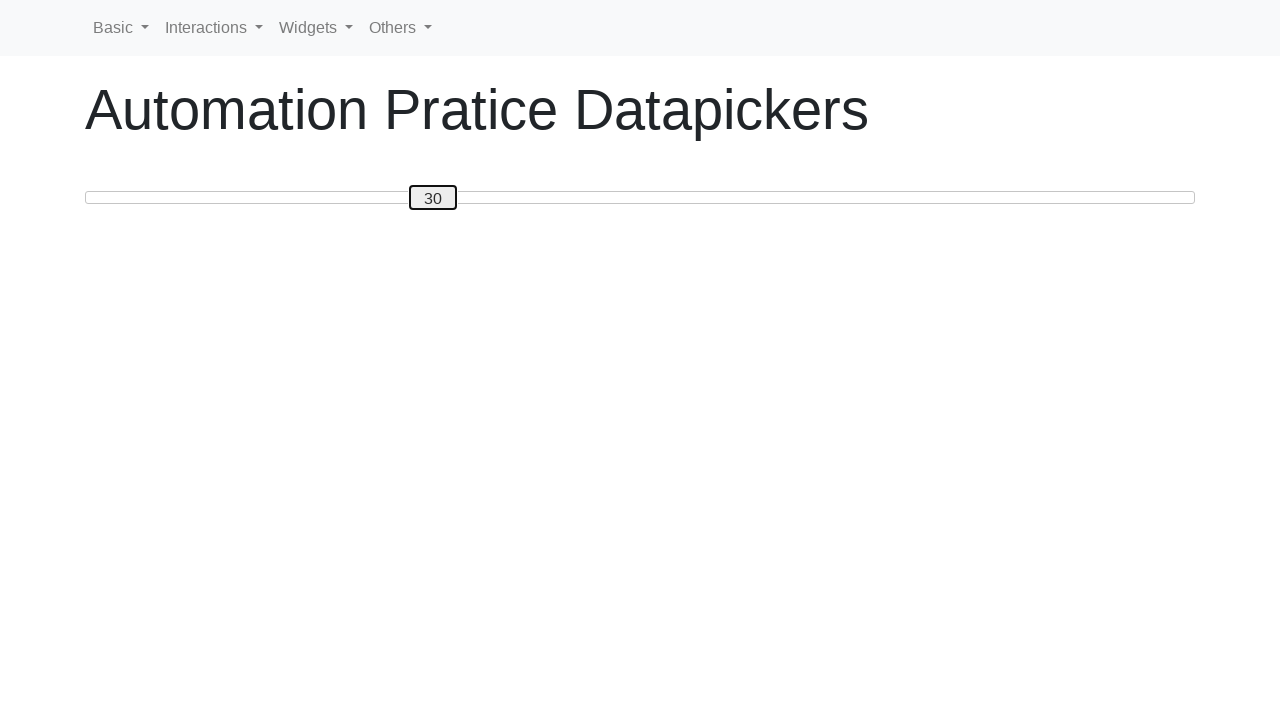

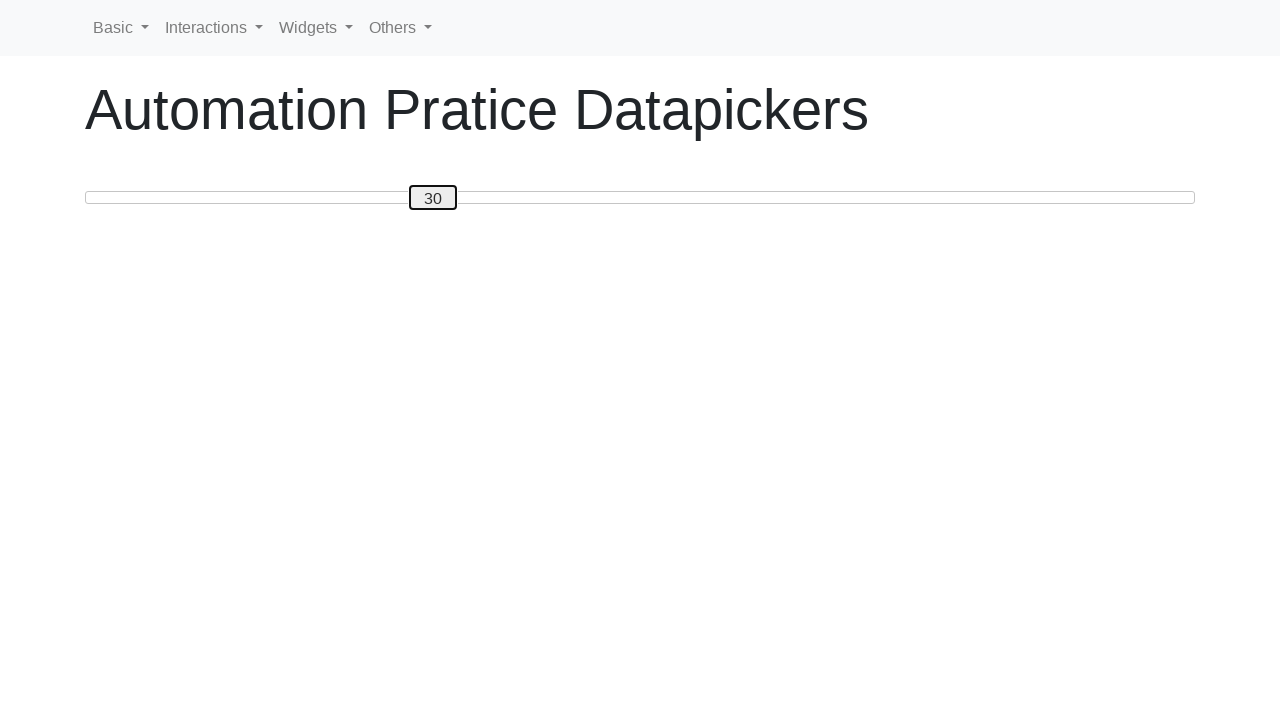